Tests radio button functionality by iterating through two radio button groups and clicking each option to verify that only one radio button can be selected at a time within each group.

Starting URL: http://www.echoecho.com/htmlforms10.htm

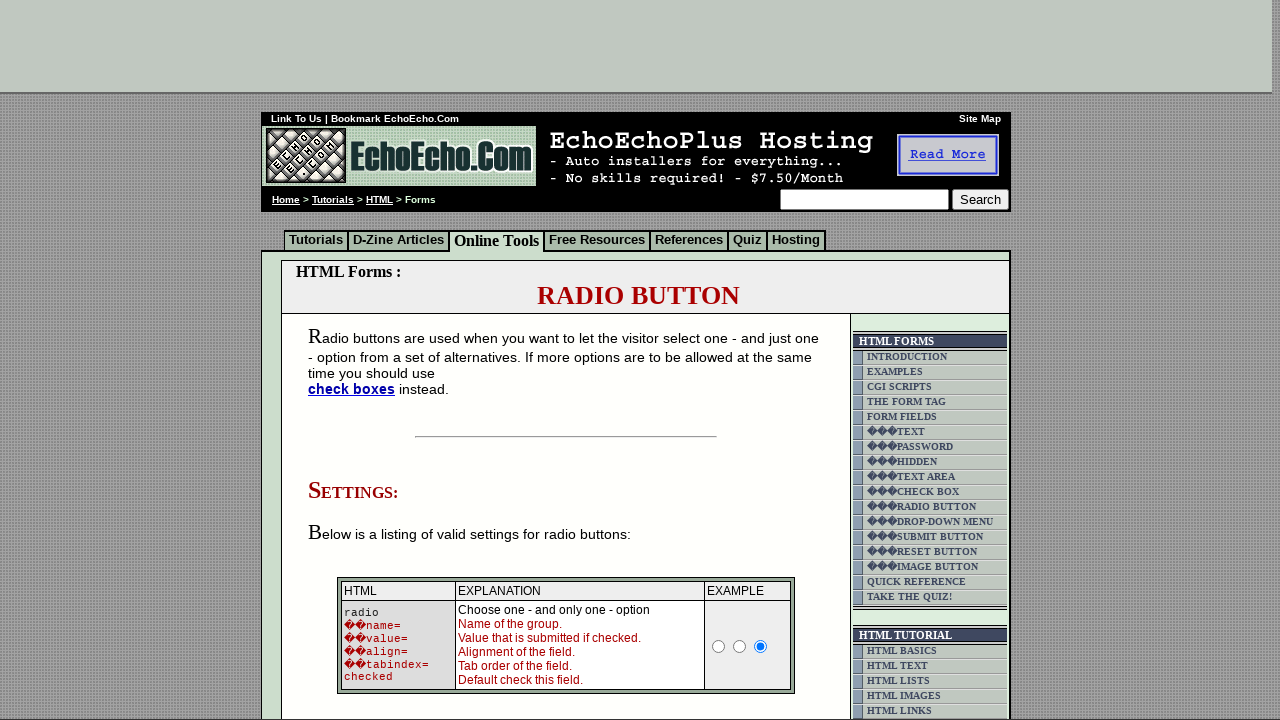

Set viewport size to 1920x1080
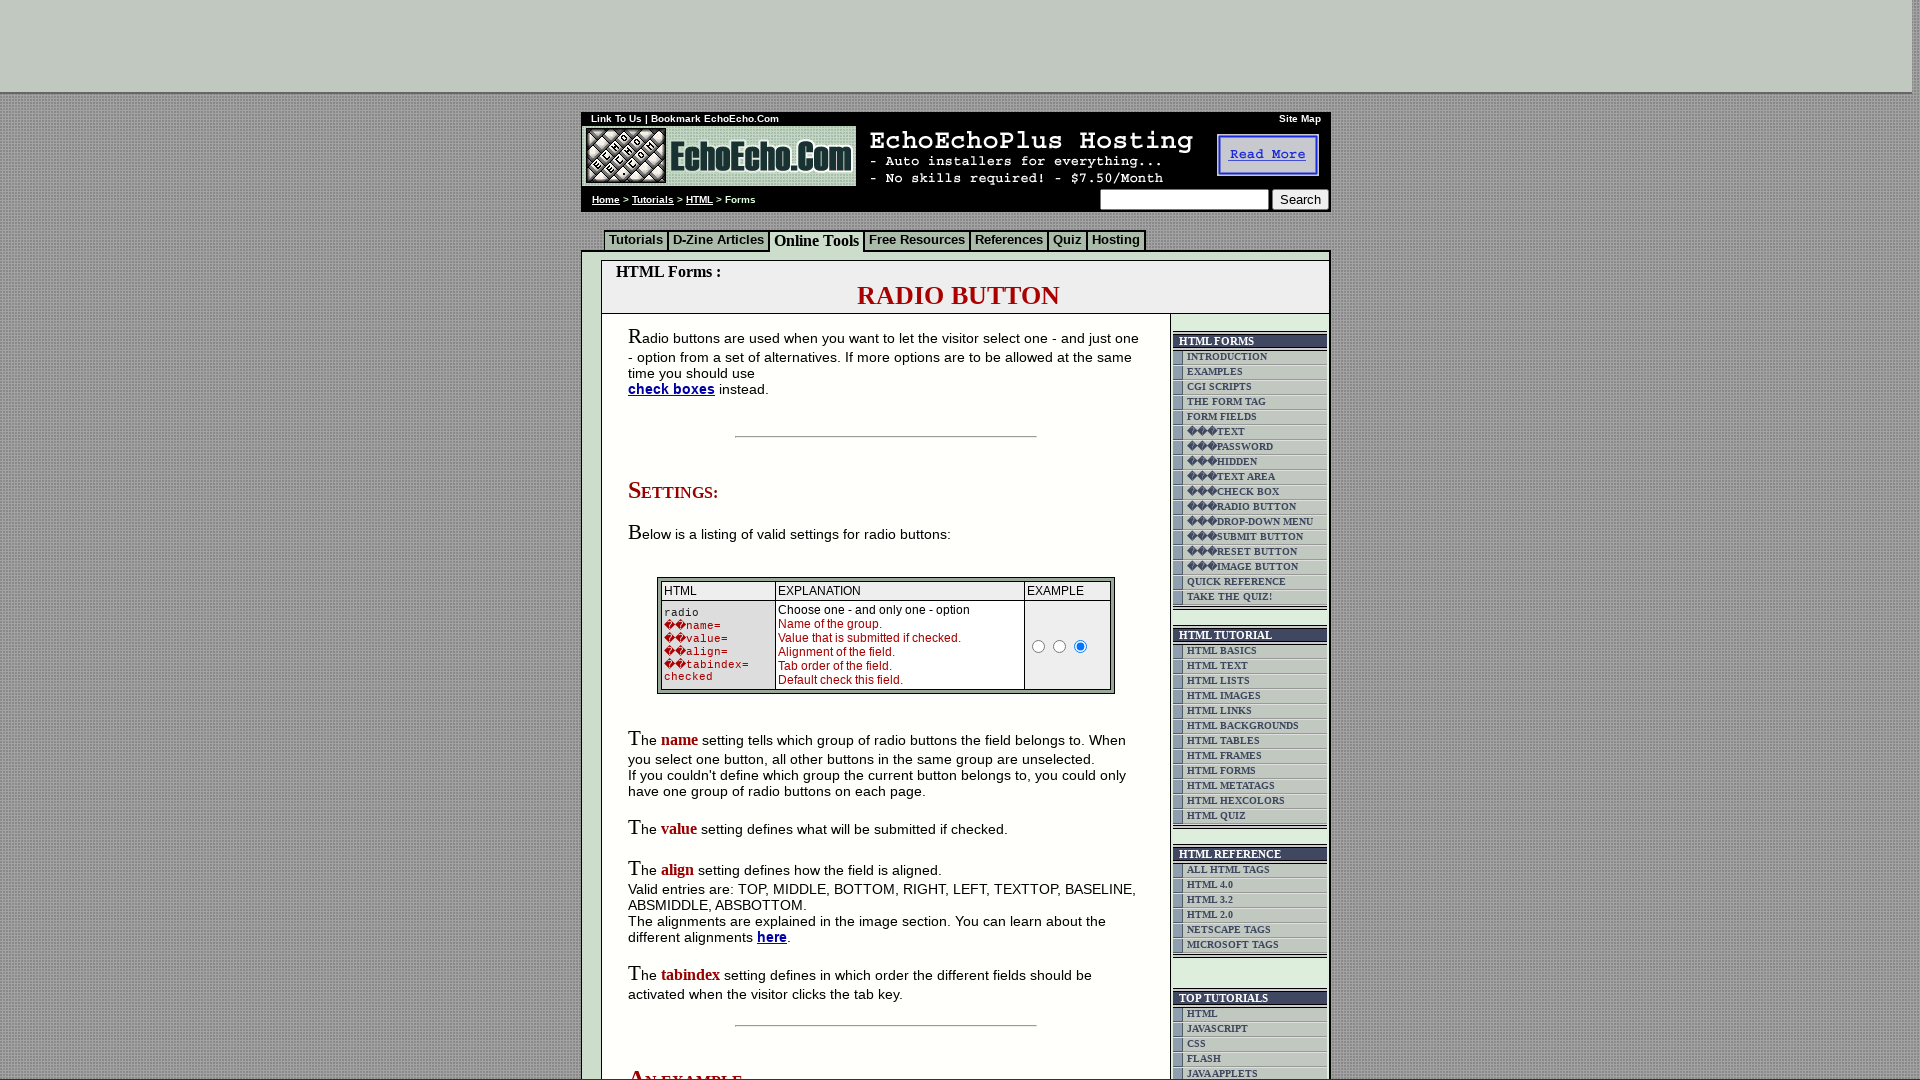

Located all radio buttons in group1
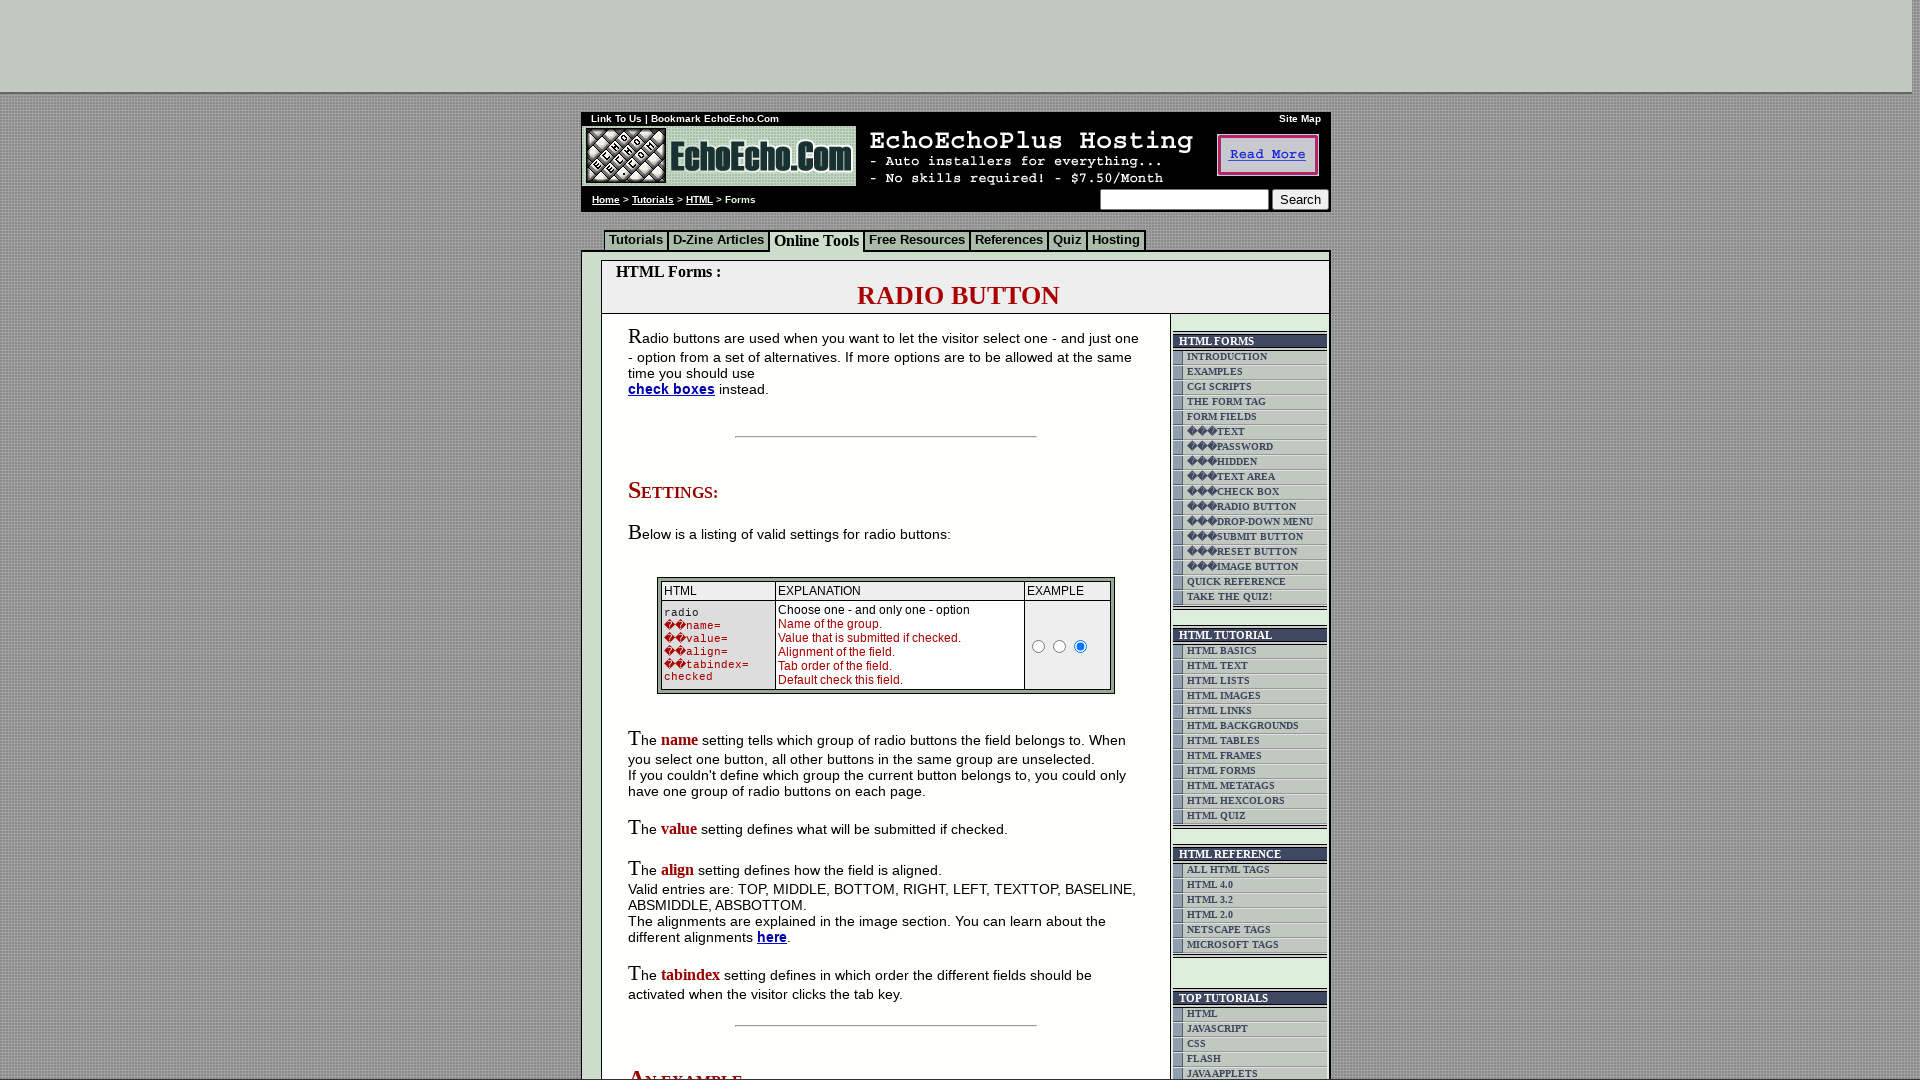

Found 3 radio buttons in group1
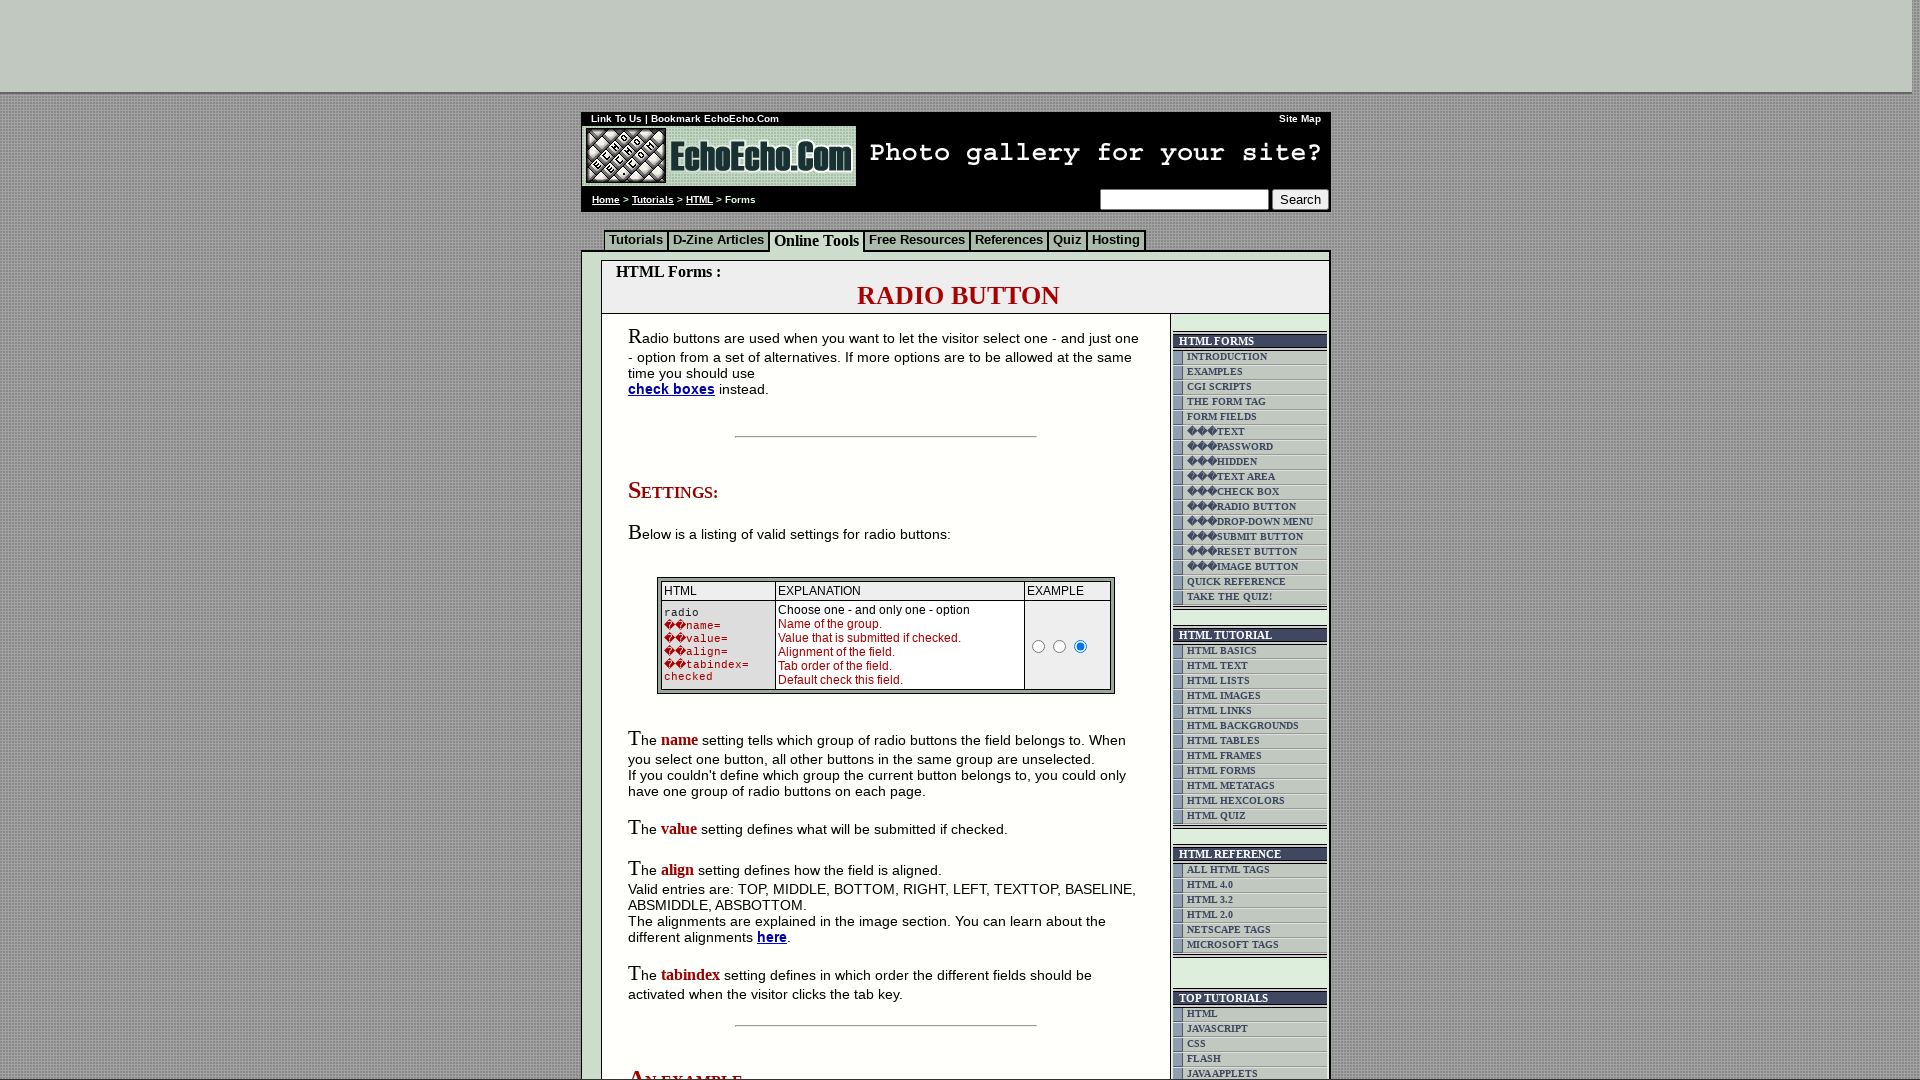

Clicked radio button 0 in group1 at (676, 540) on input[name='group1'] >> nth=0
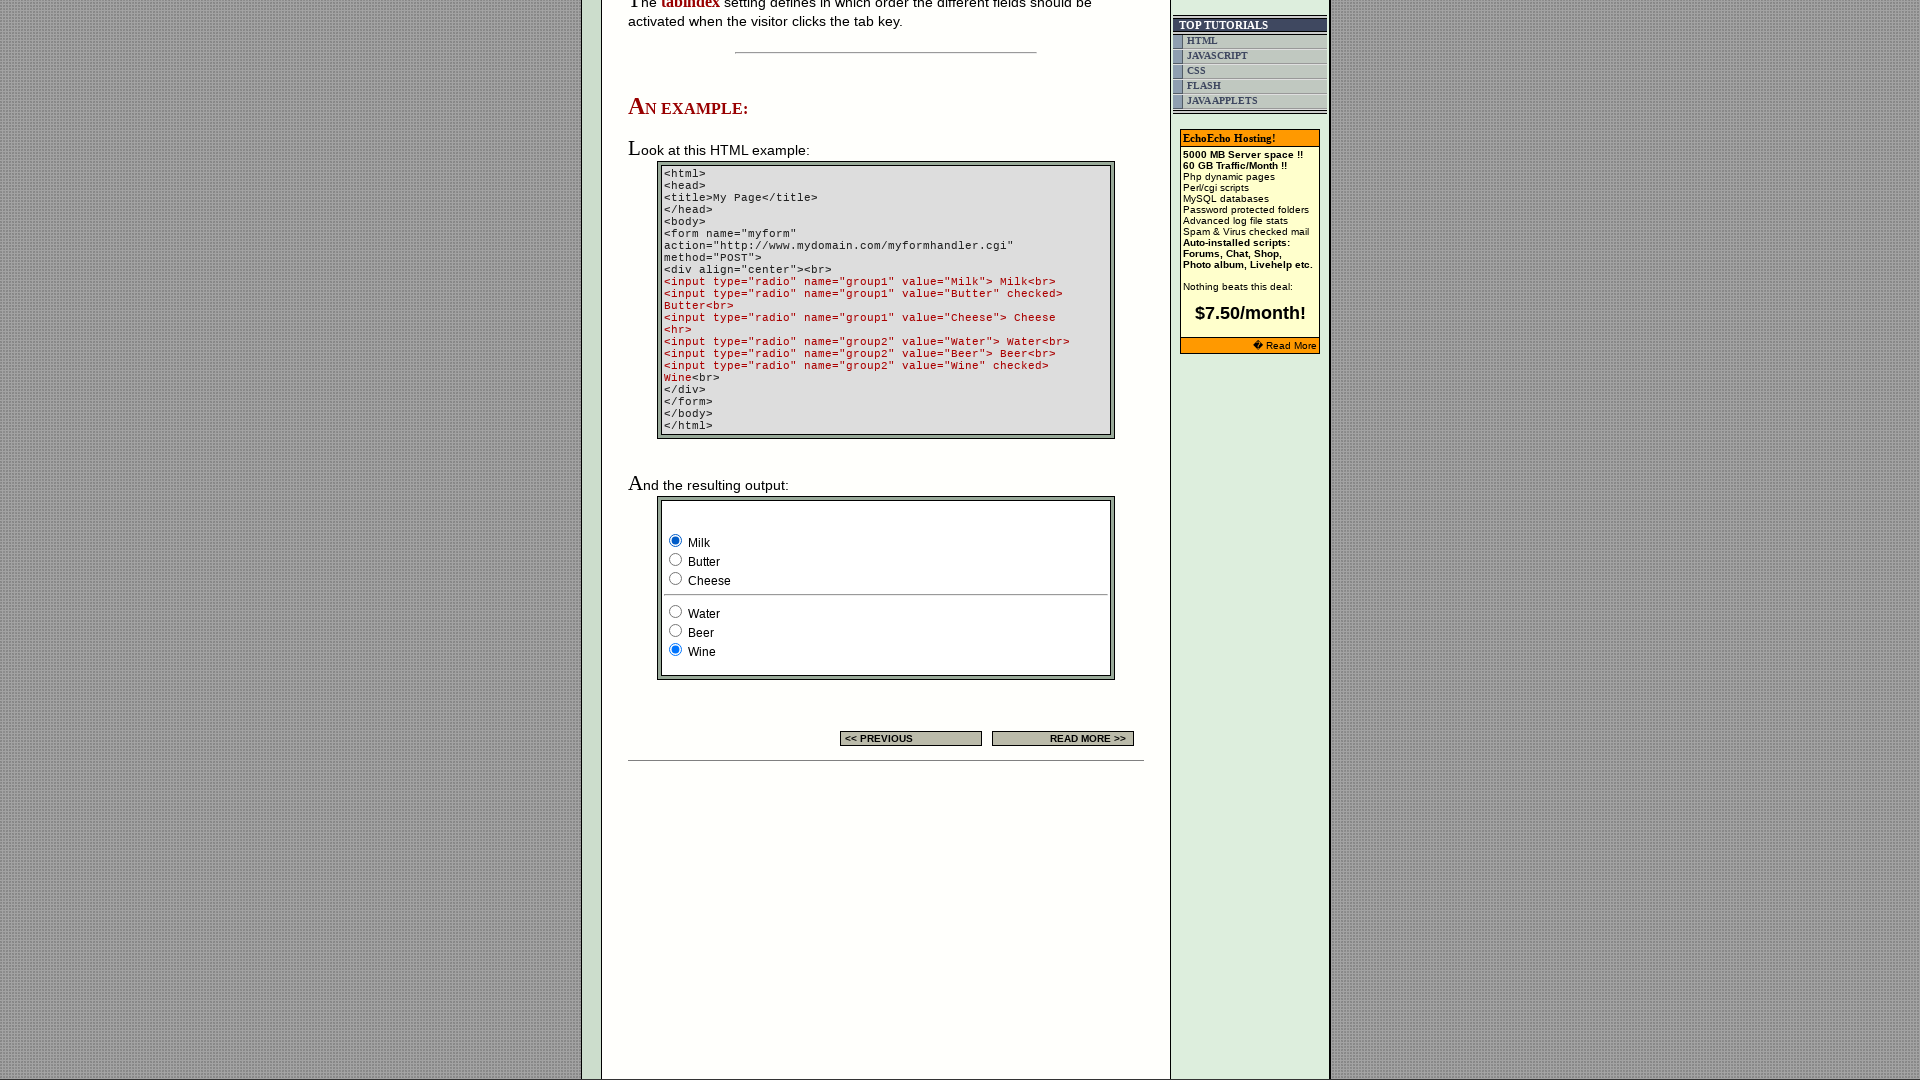

Waited 200ms for radio button 0 click to register in group1
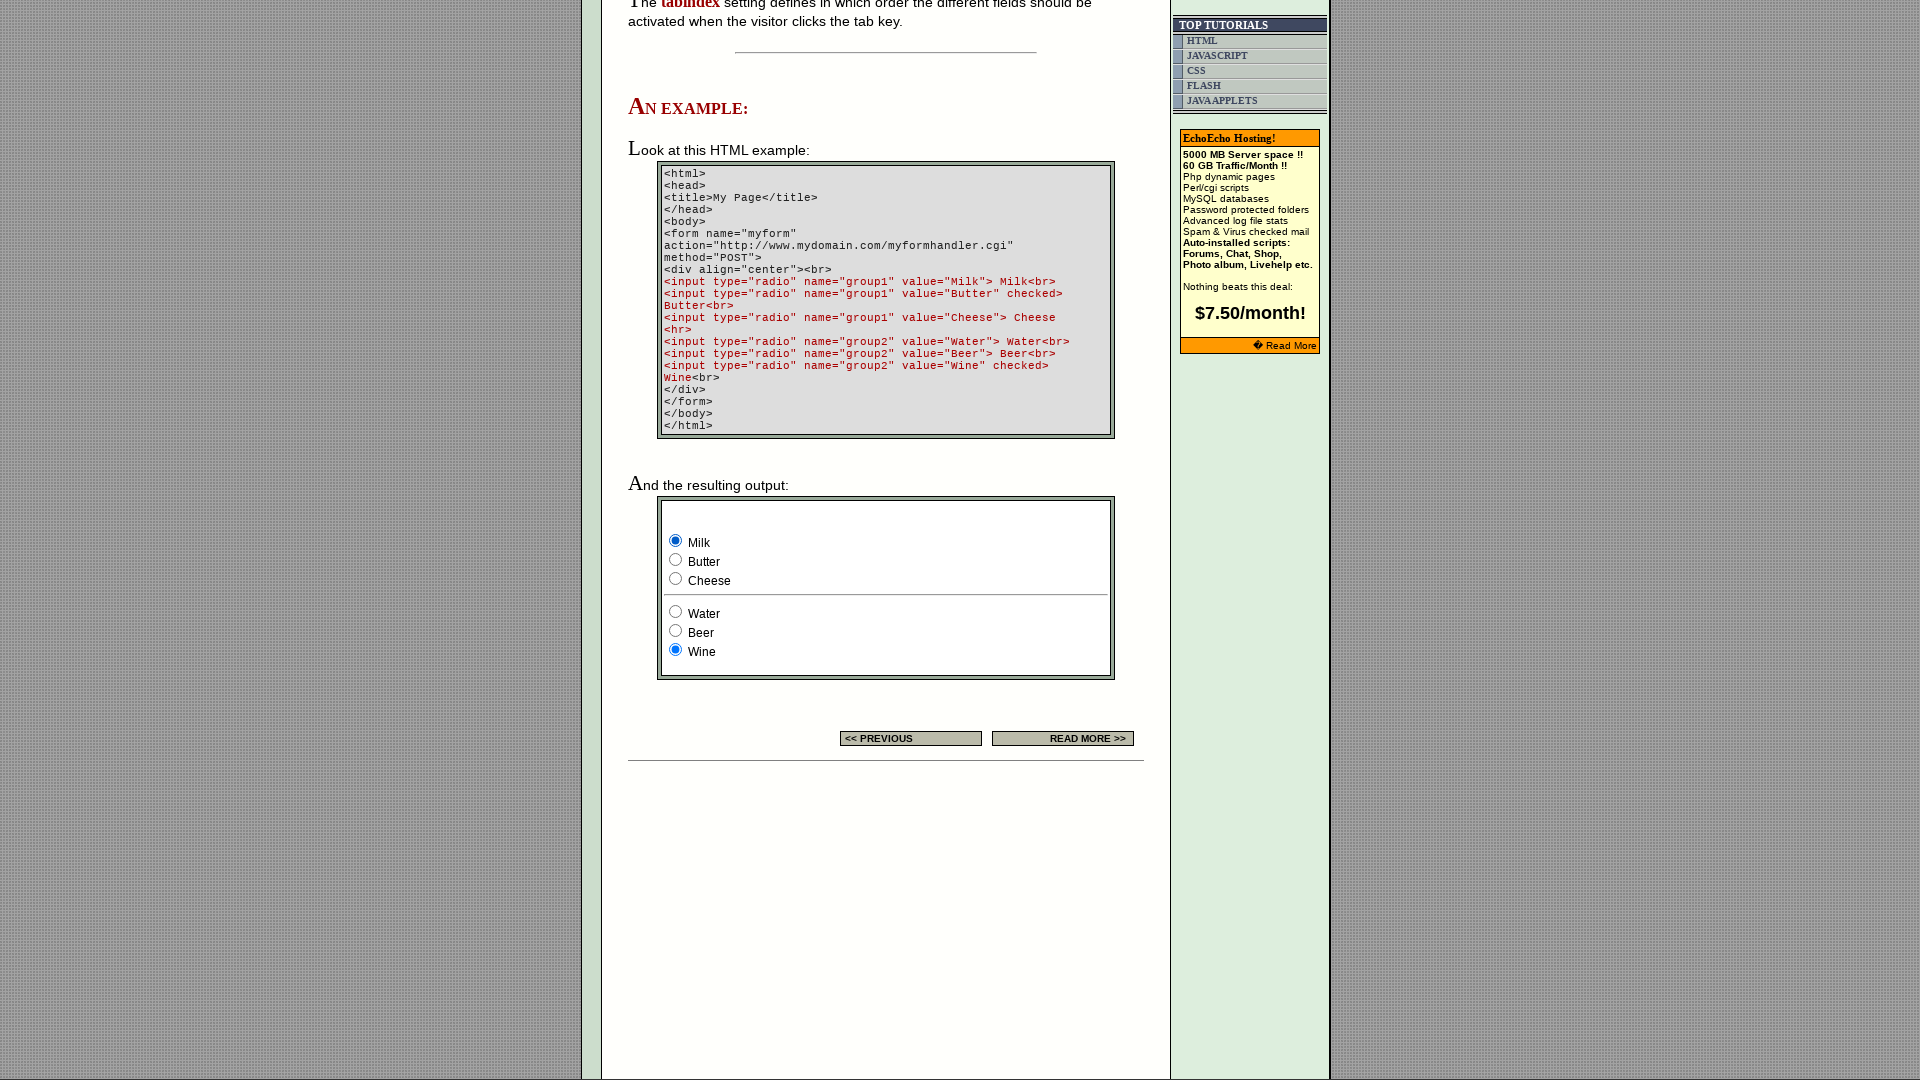

Clicked radio button 1 in group1 at (676, 560) on input[name='group1'] >> nth=1
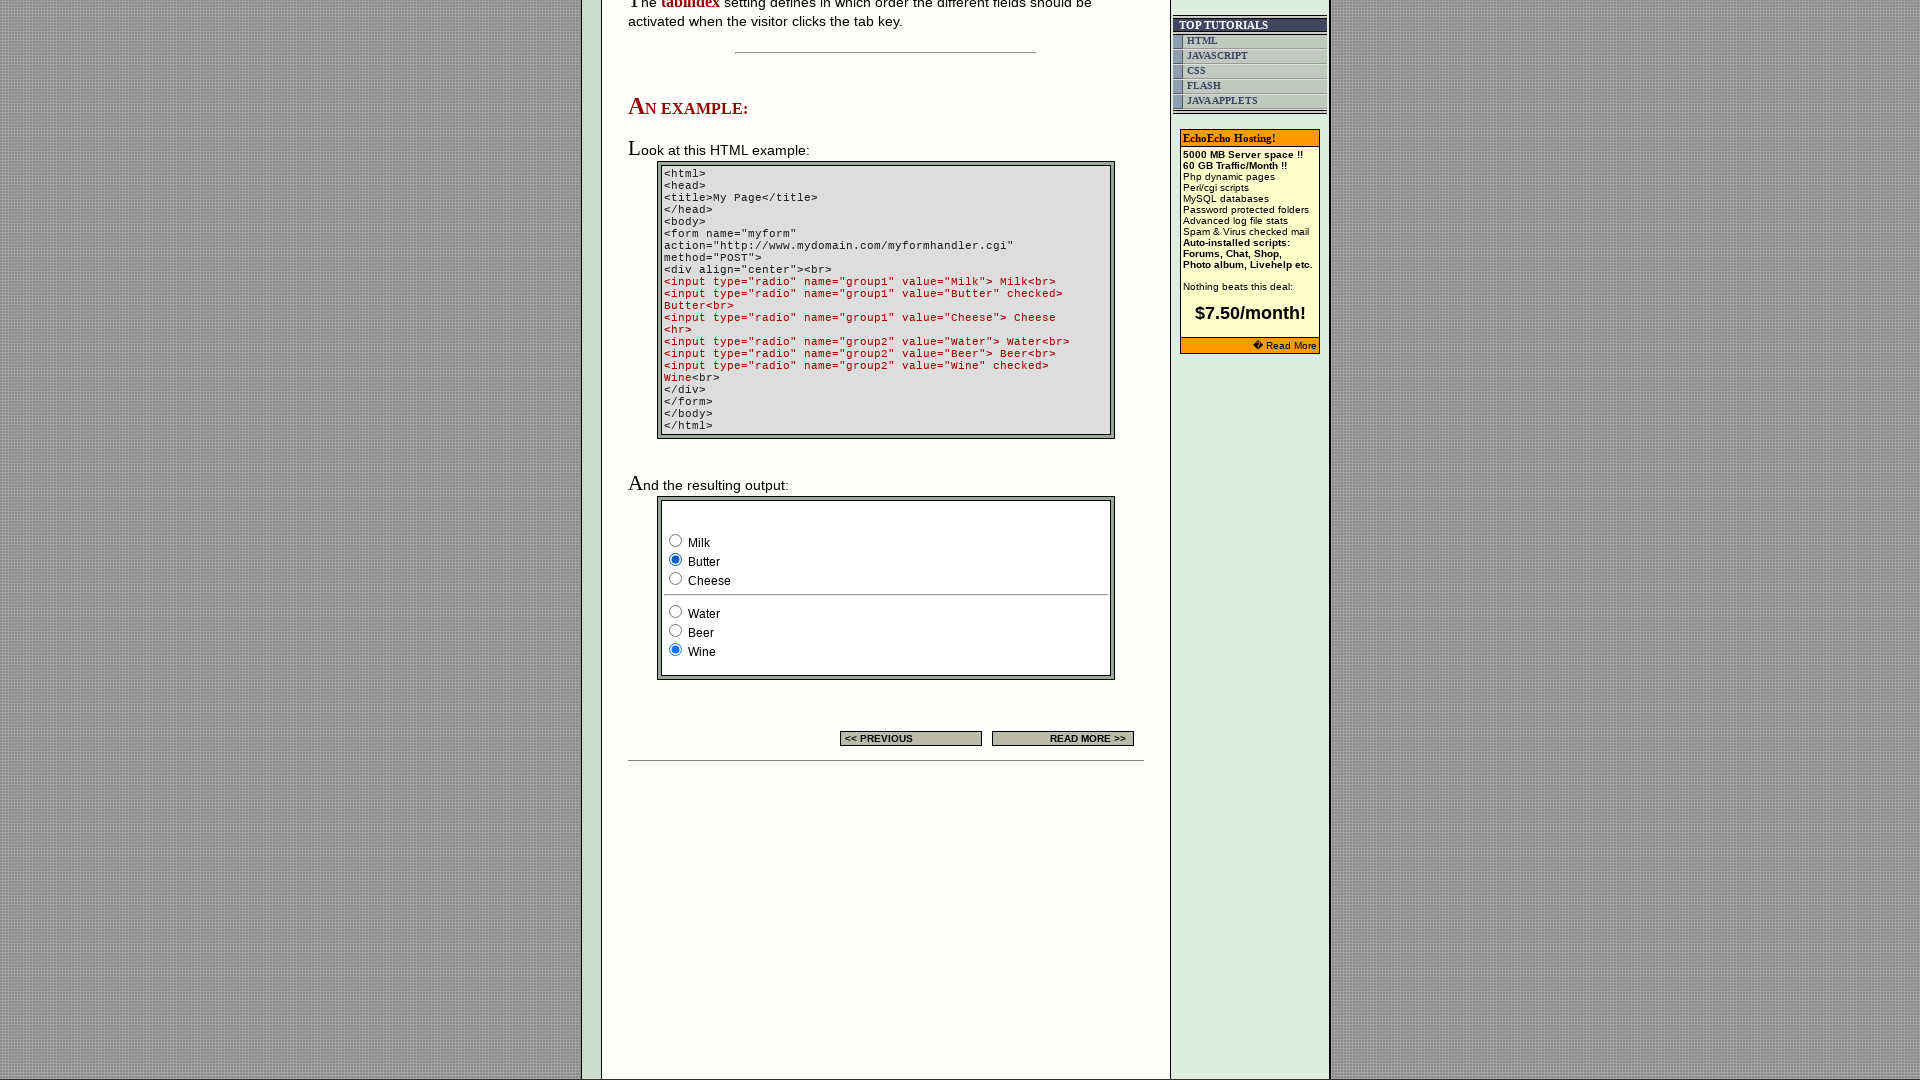

Waited 200ms for radio button 1 click to register in group1
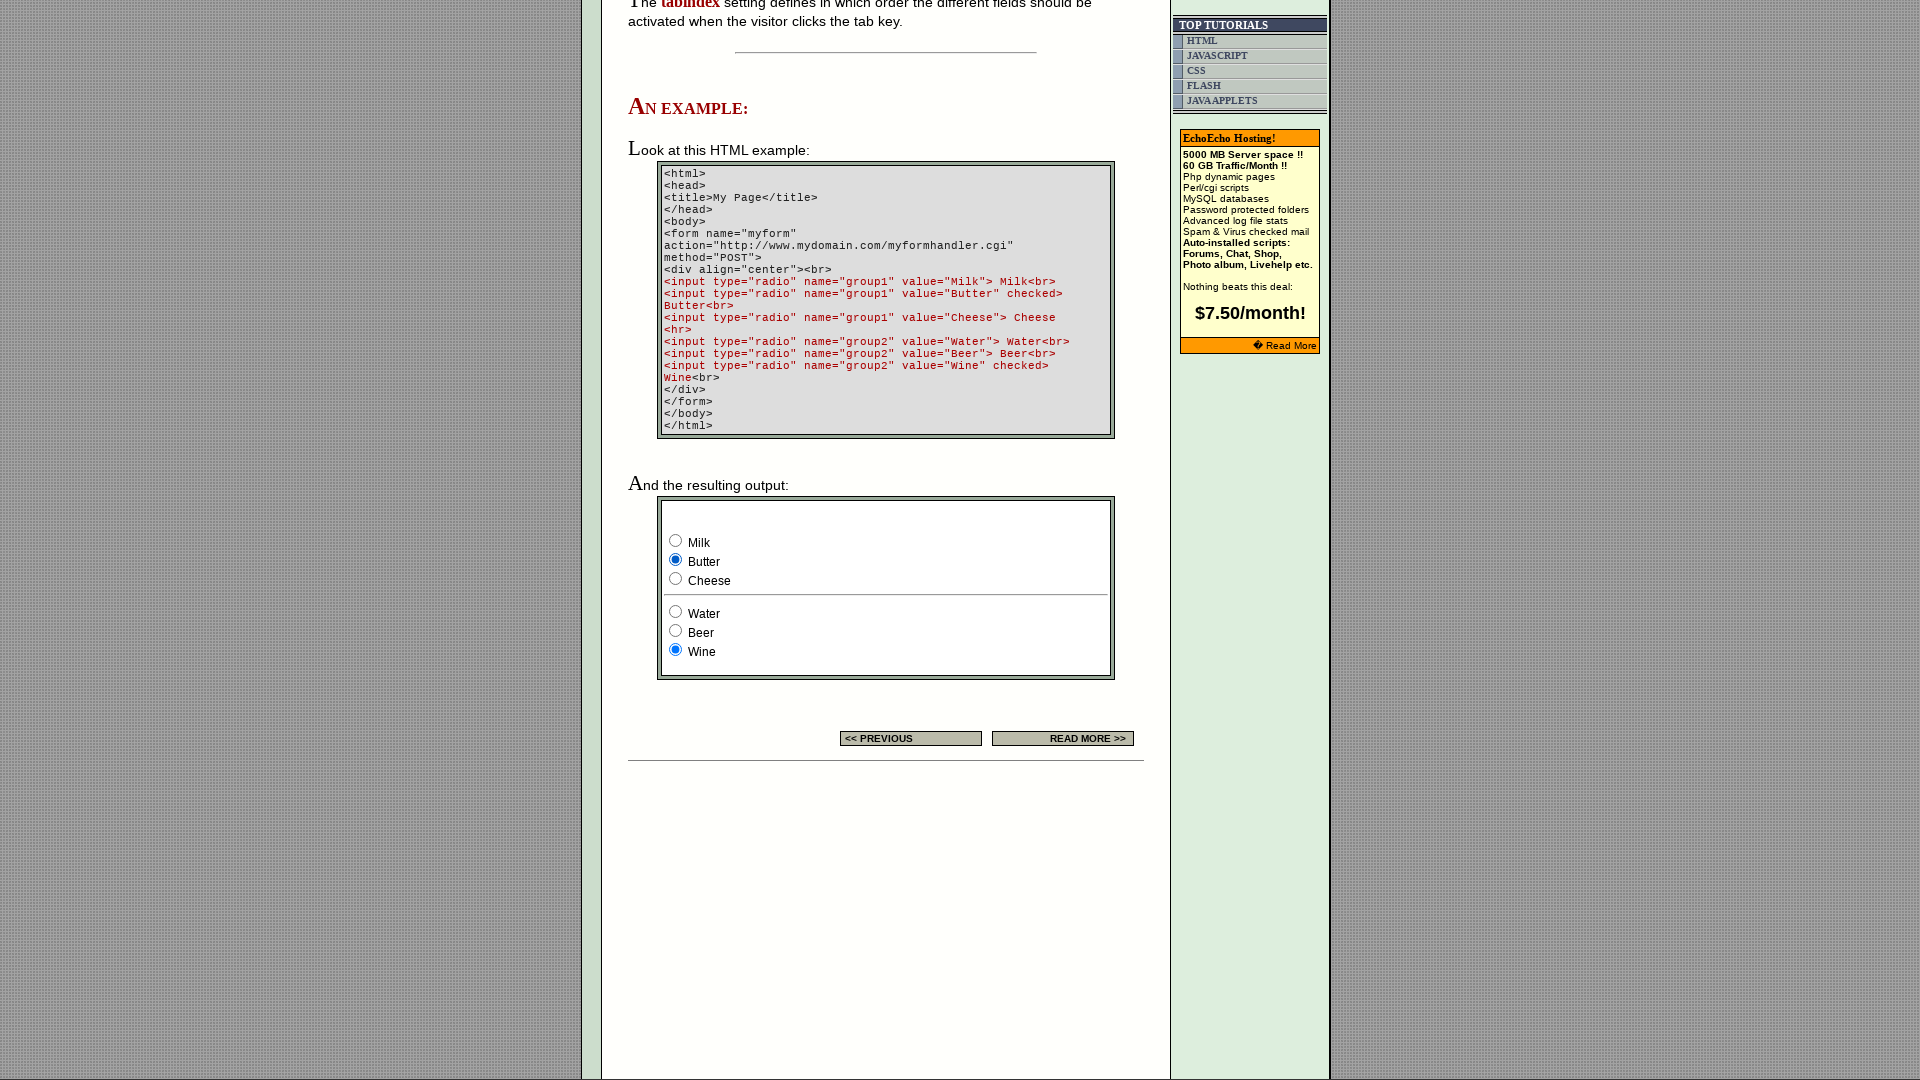

Clicked radio button 2 in group1 at (676, 578) on input[name='group1'] >> nth=2
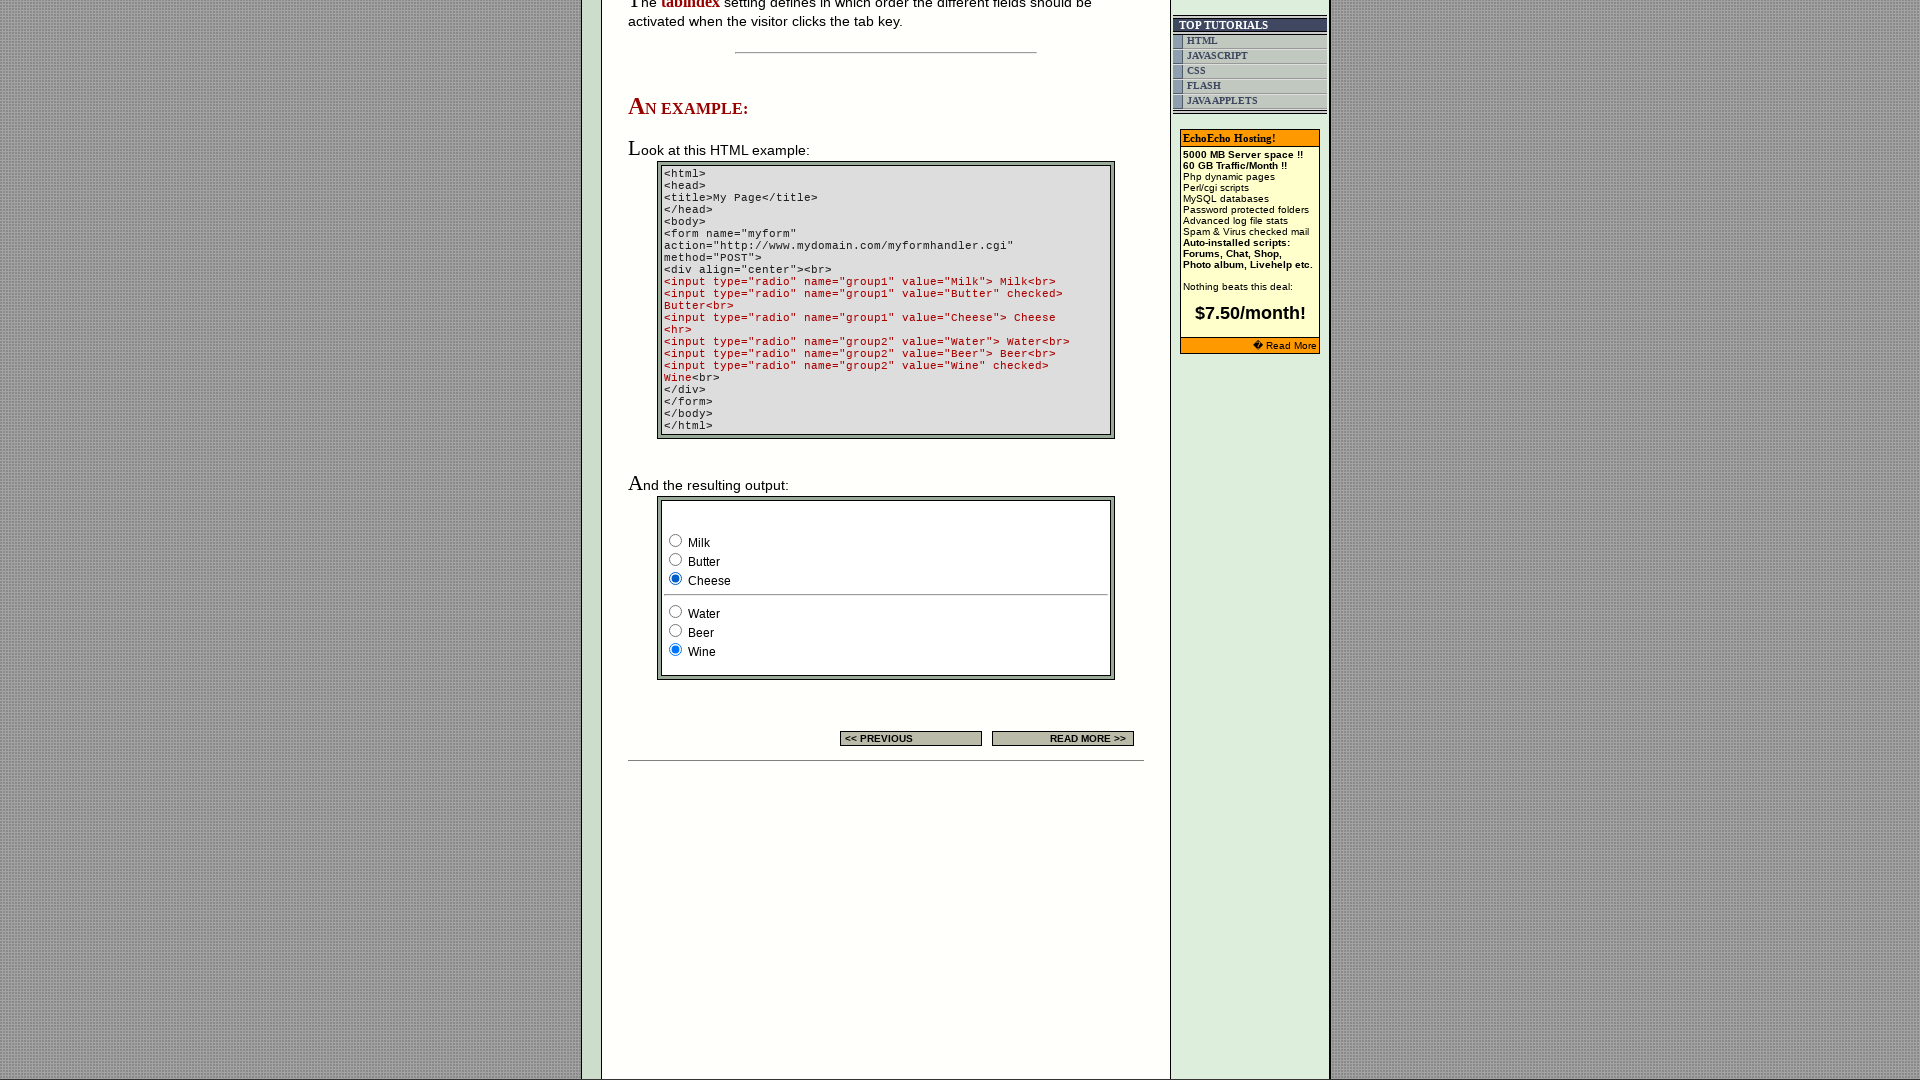

Waited 200ms for radio button 2 click to register in group1
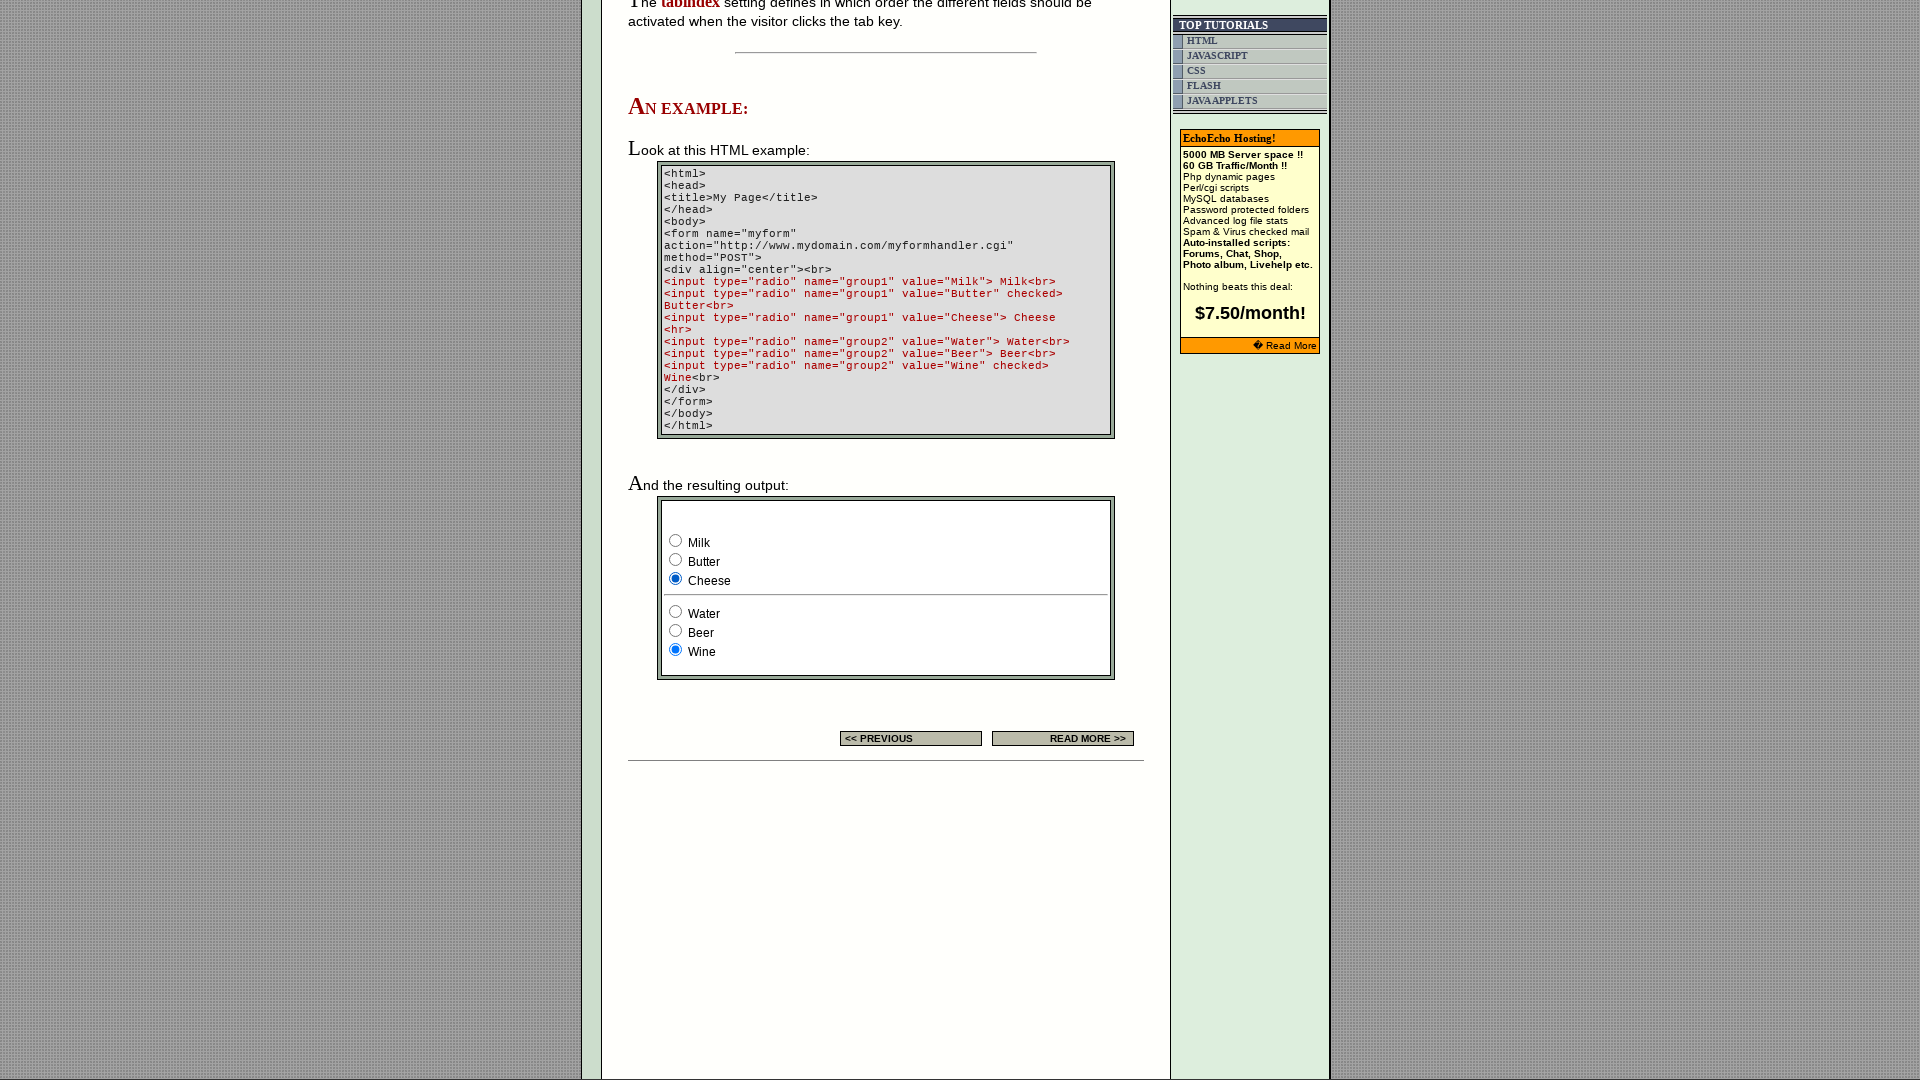

Located all radio buttons in group2
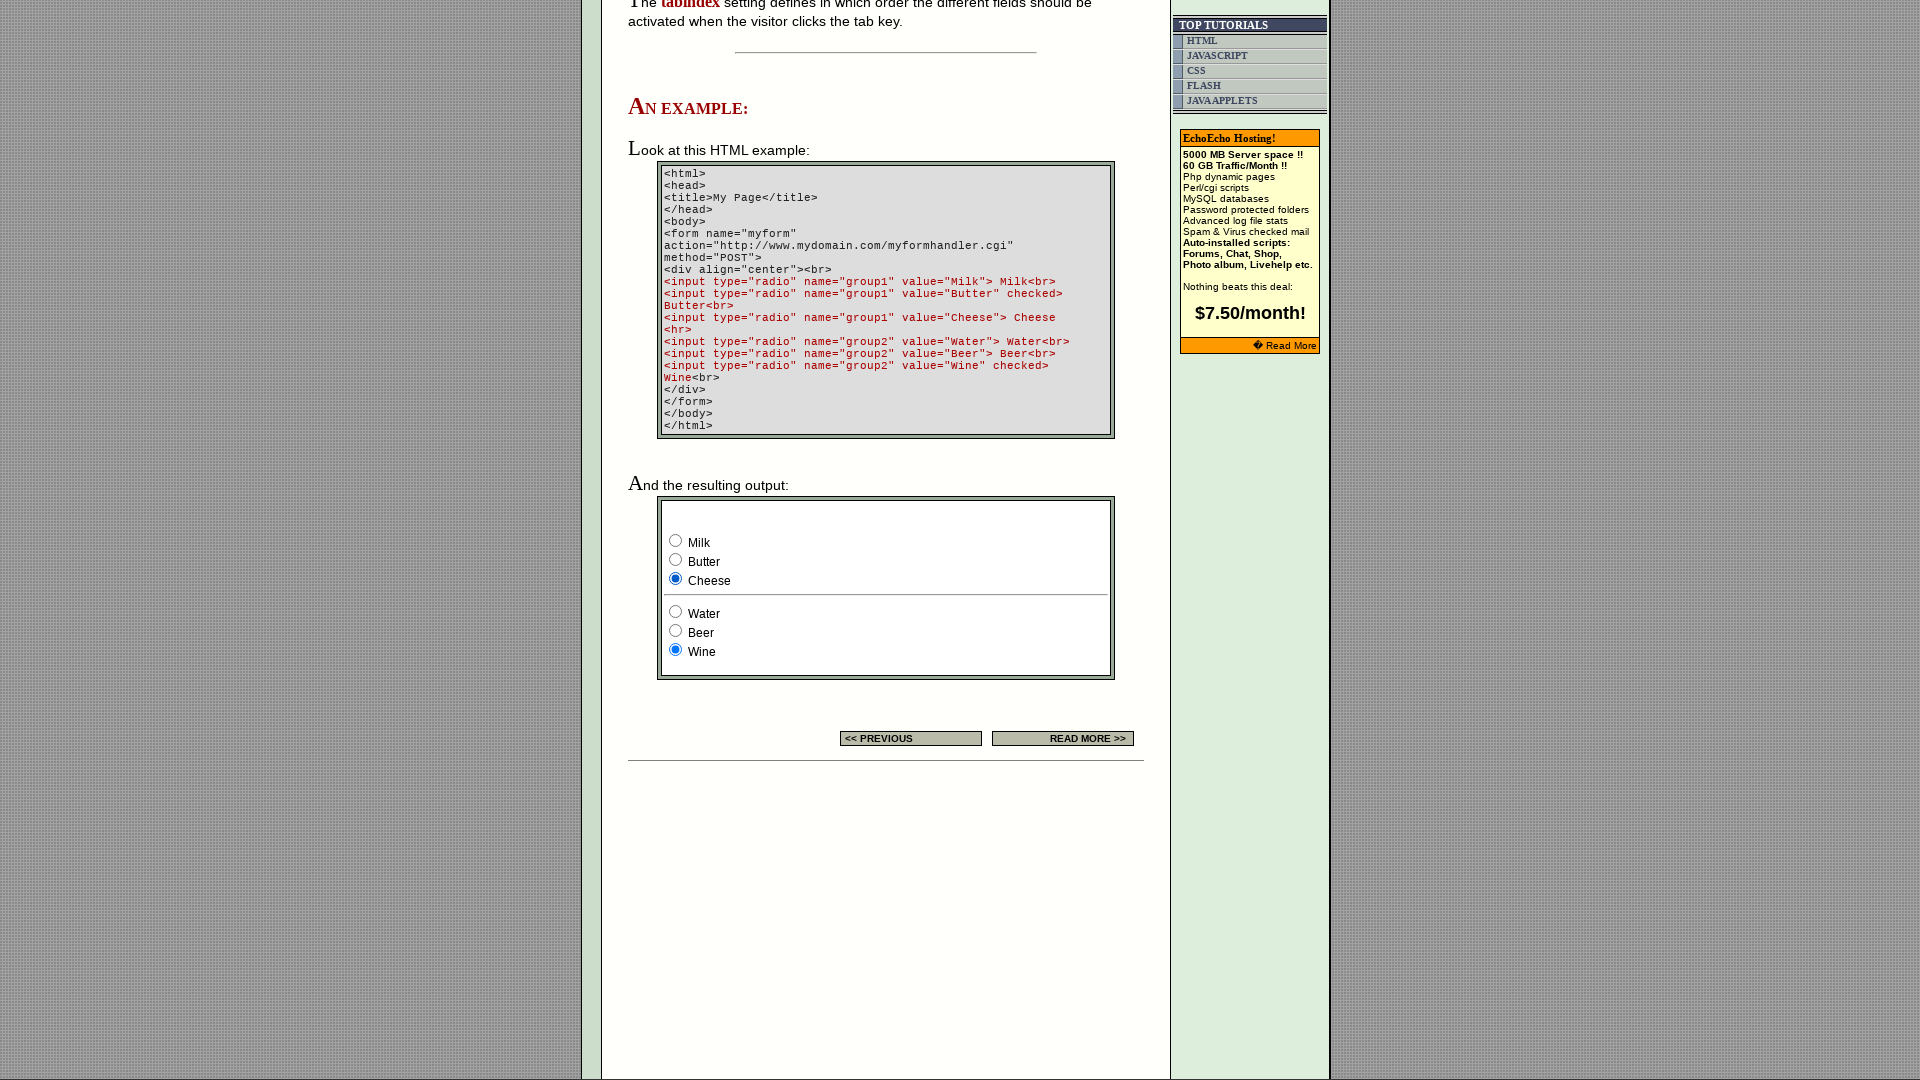

Found 3 radio buttons in group2
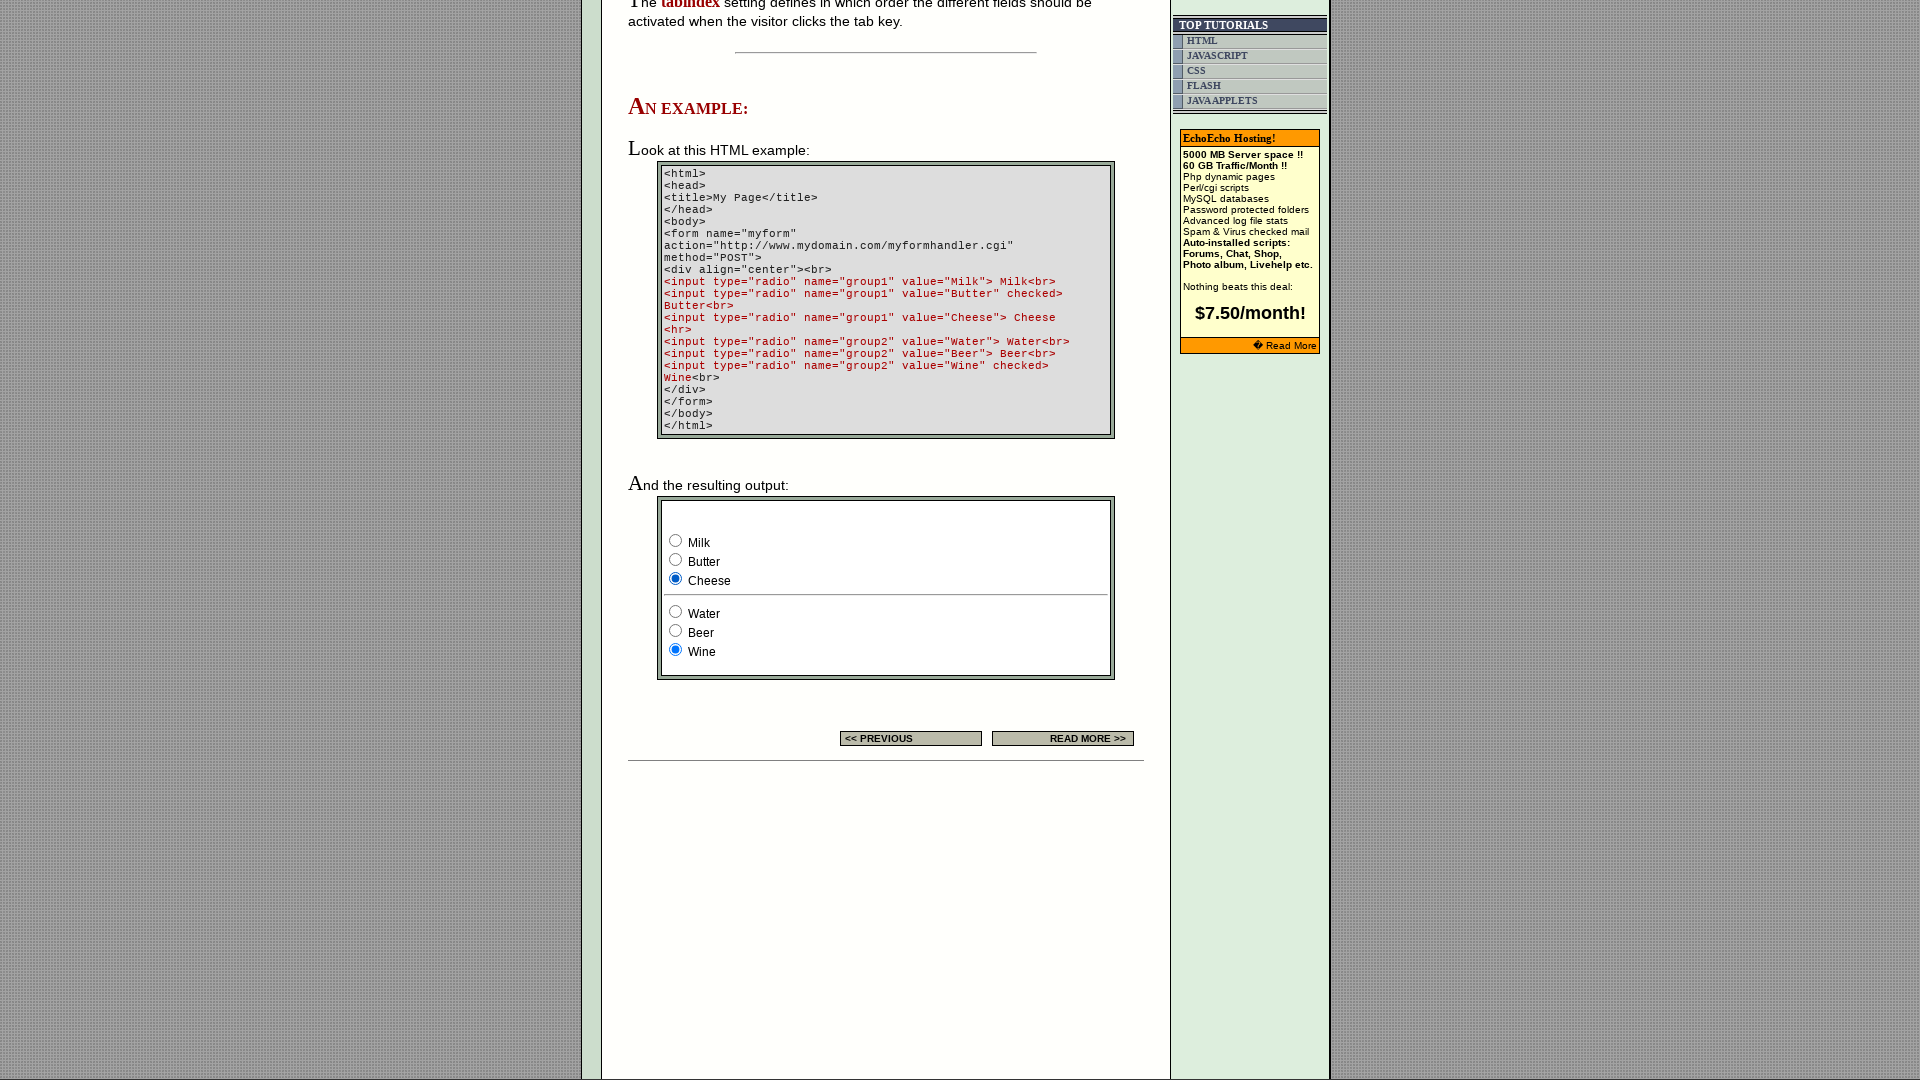

Clicked radio button 0 in group2 at (676, 612) on input[name='group2'] >> nth=0
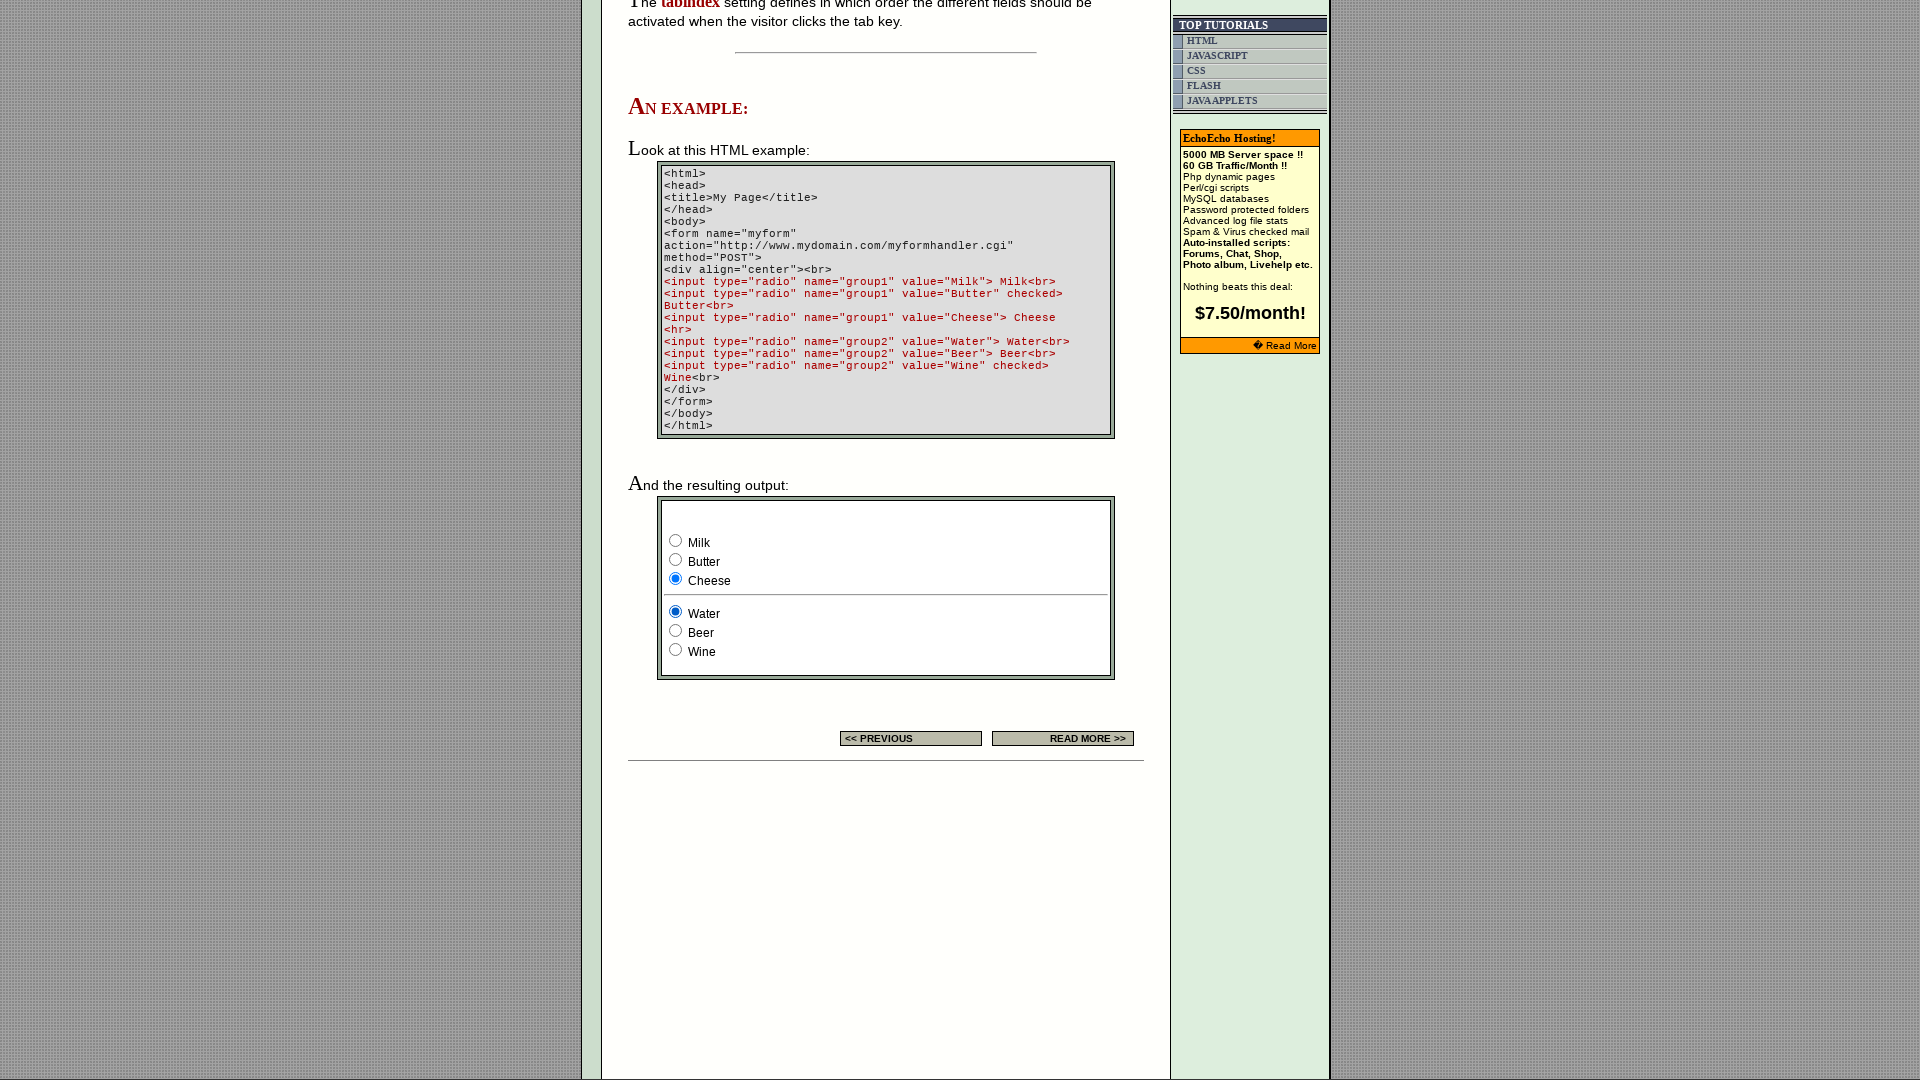

Waited 200ms for radio button 0 click to register in group2
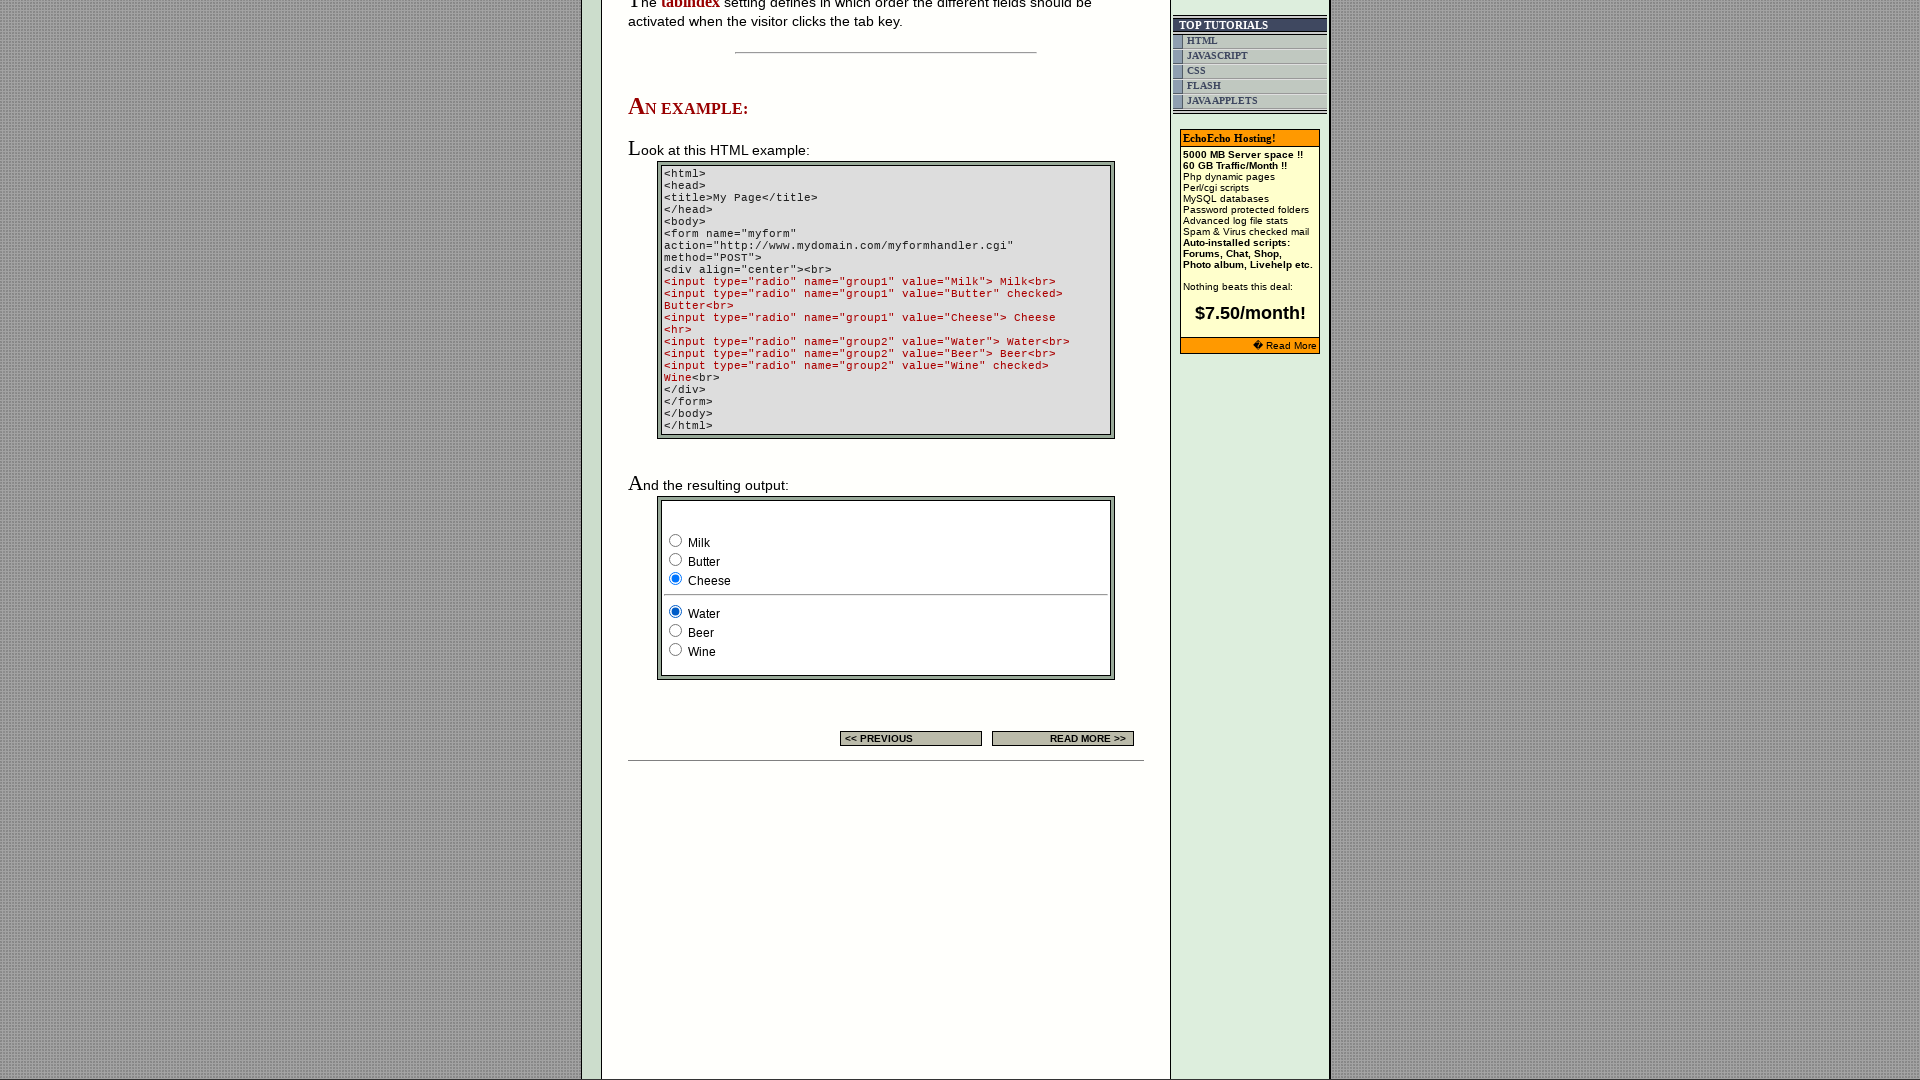

Clicked radio button 1 in group2 at (676, 630) on input[name='group2'] >> nth=1
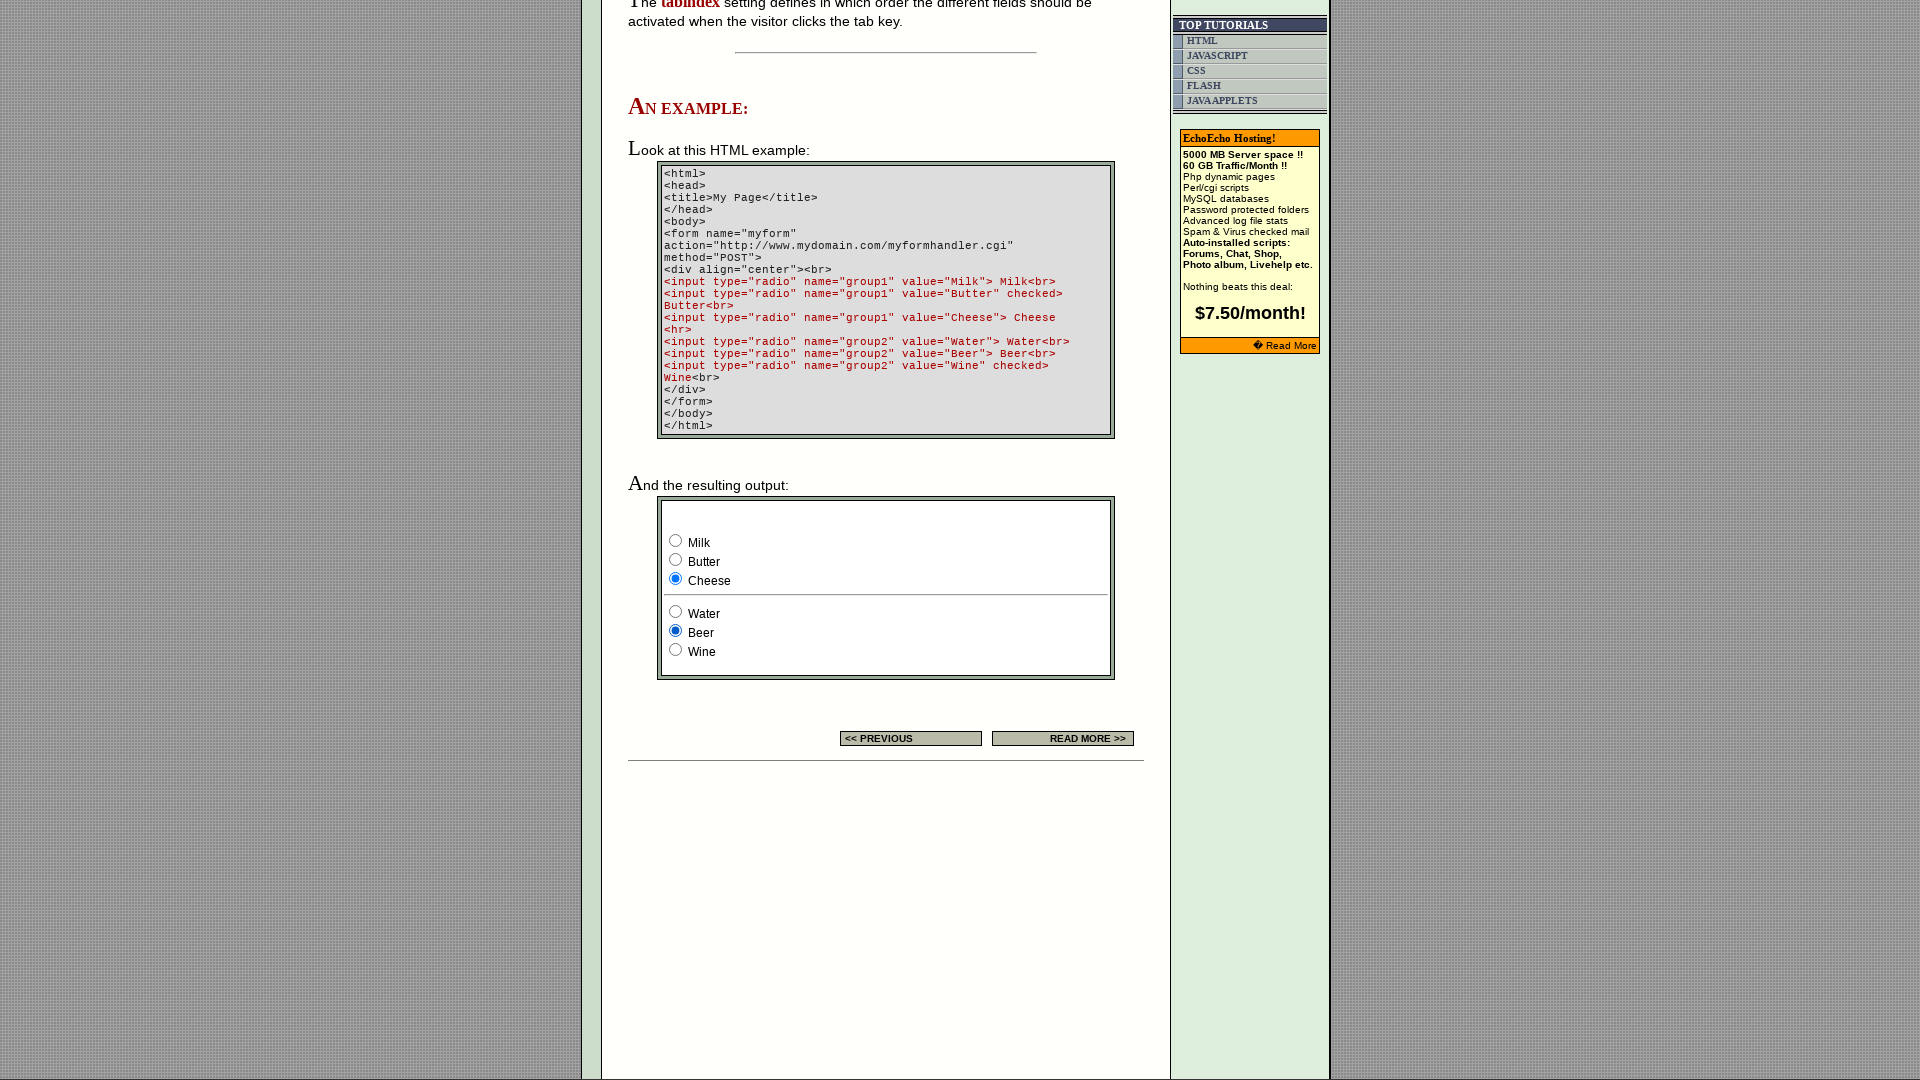

Waited 200ms for radio button 1 click to register in group2
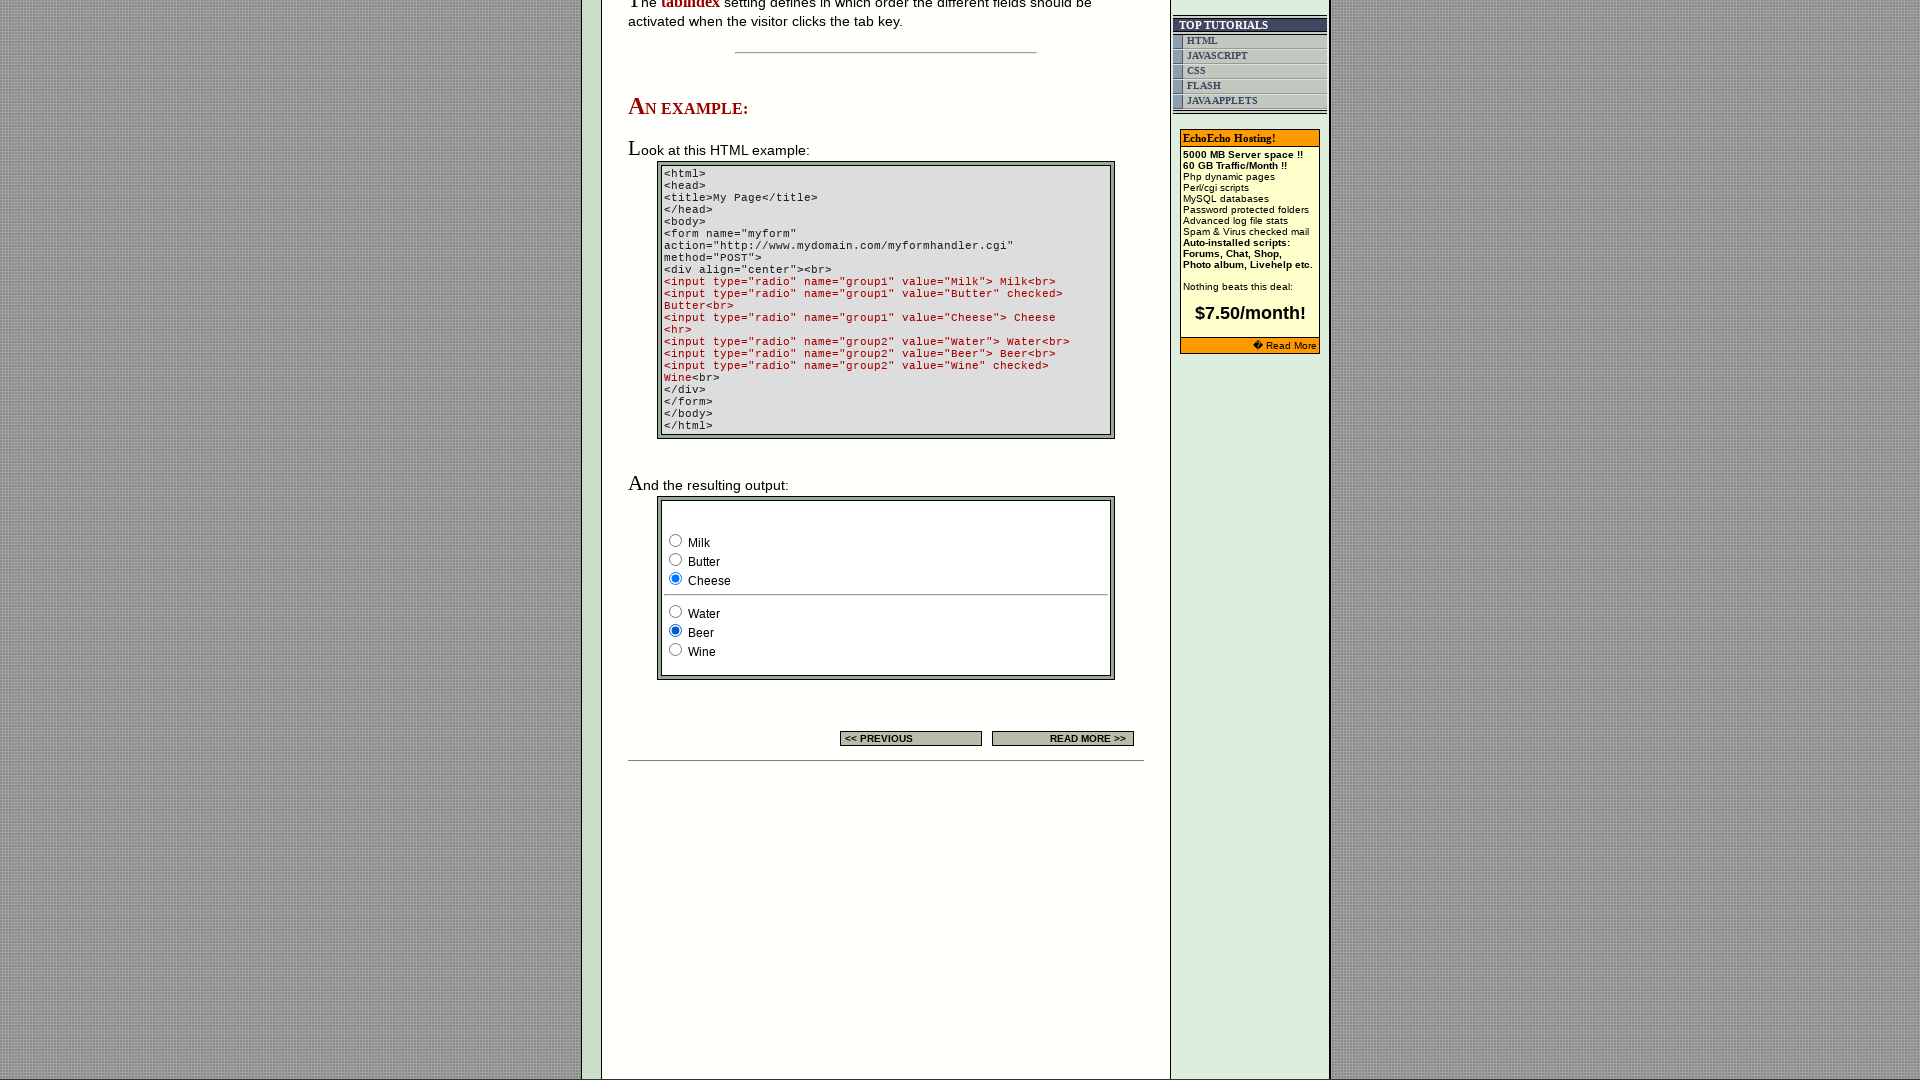

Clicked radio button 2 in group2 at (676, 650) on input[name='group2'] >> nth=2
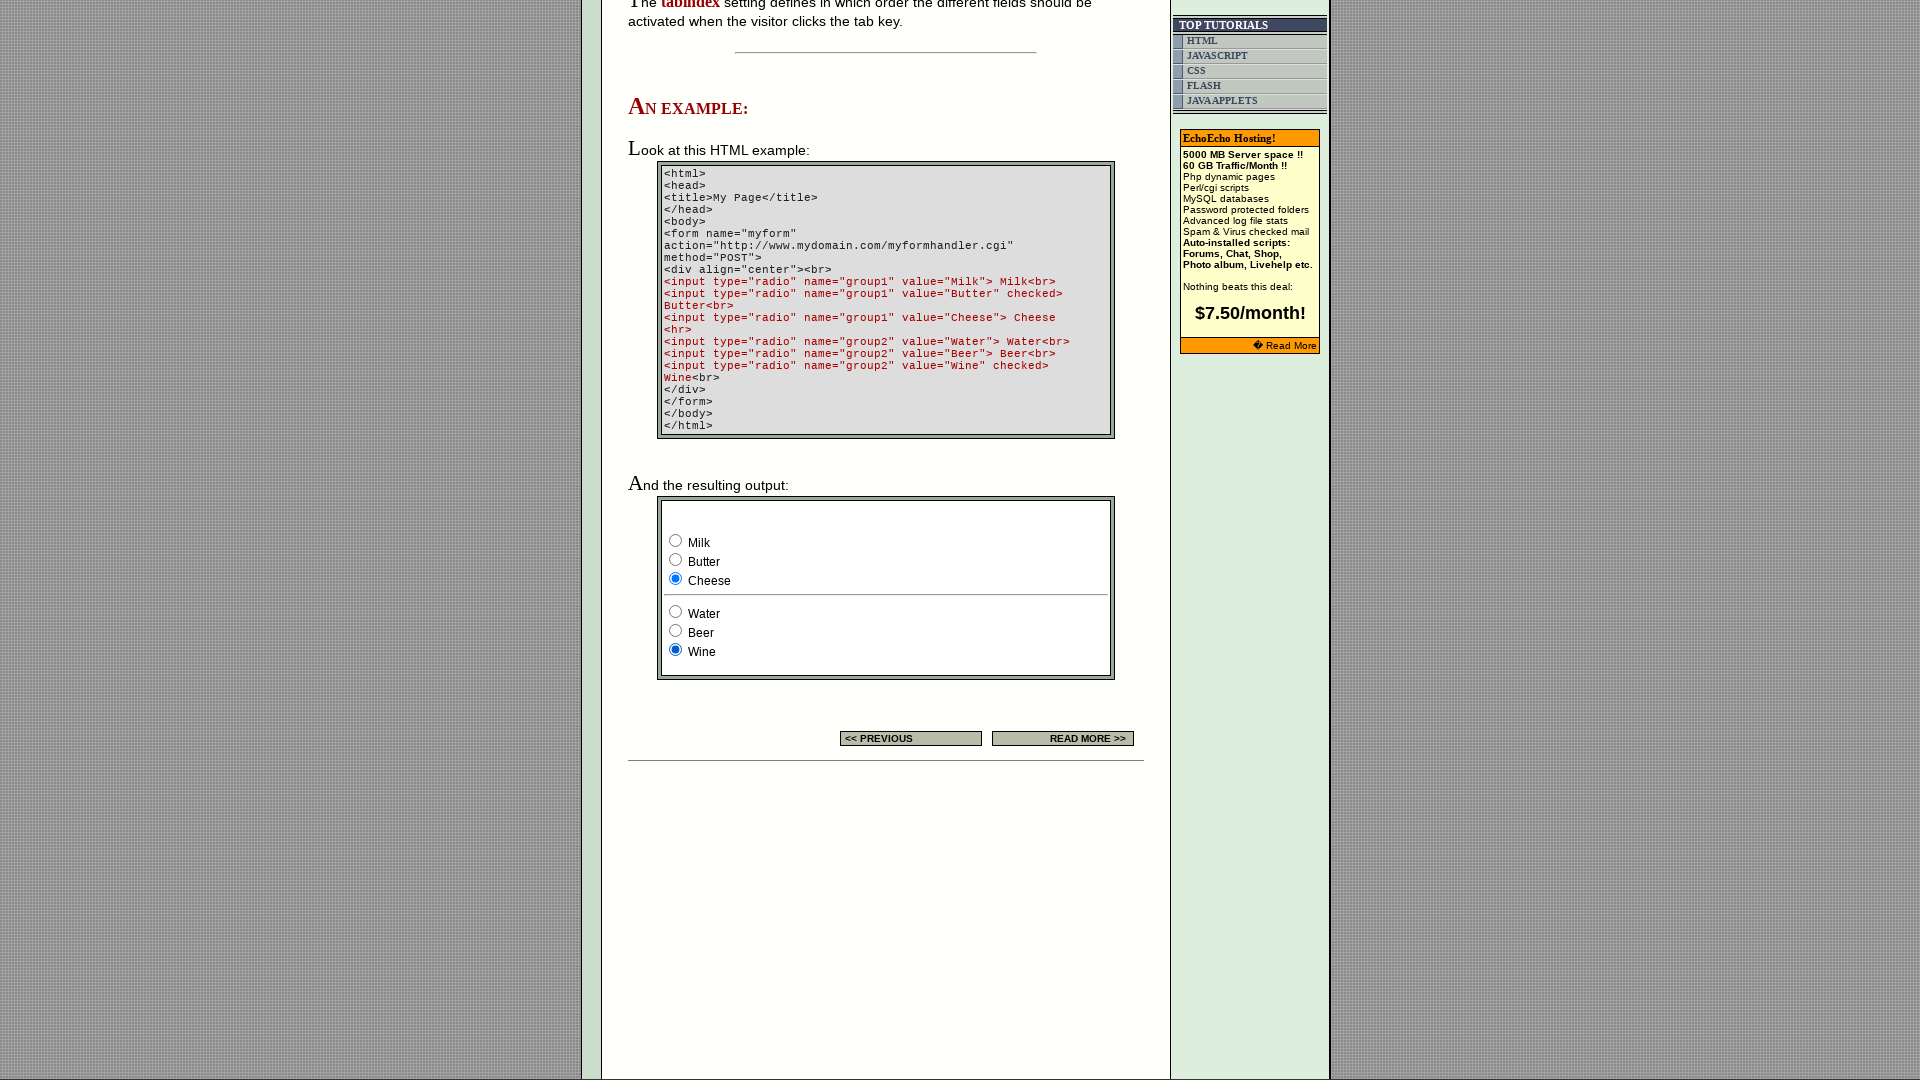

Waited 200ms for radio button 2 click to register in group2
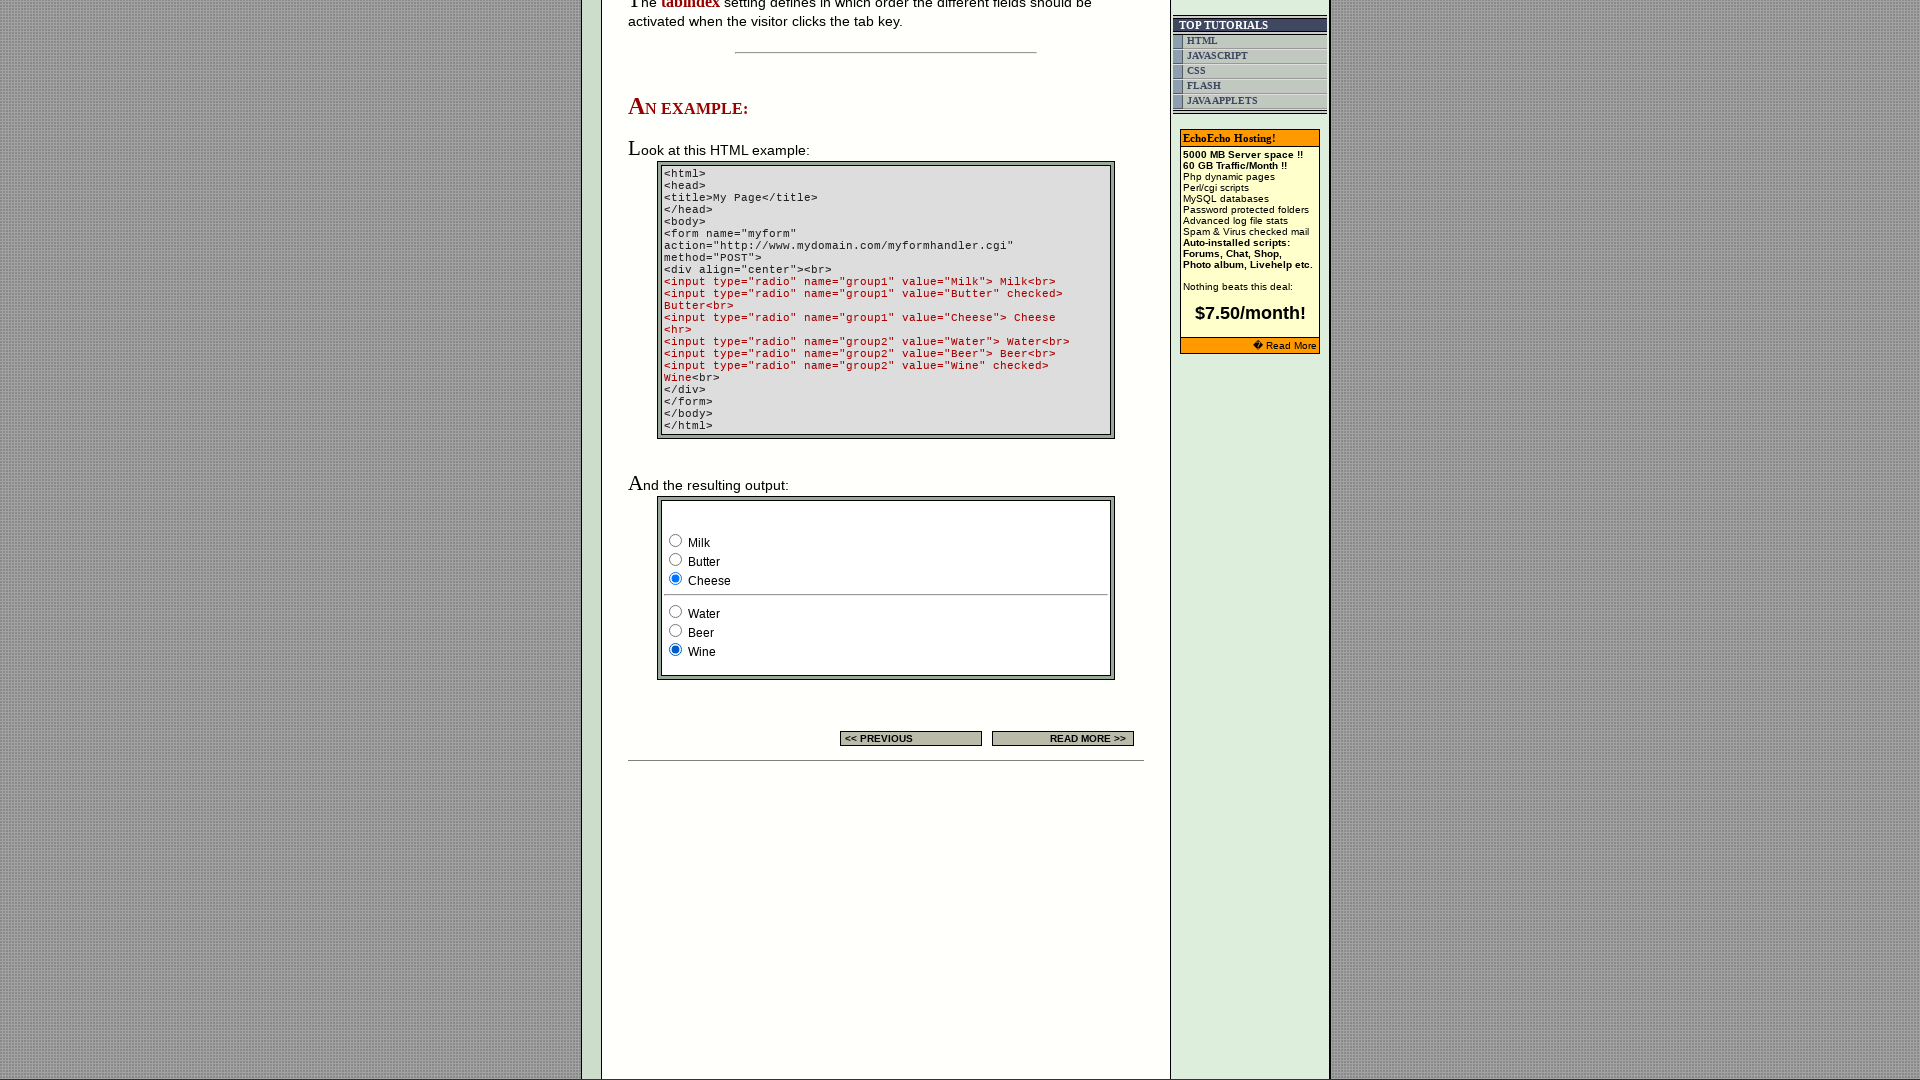

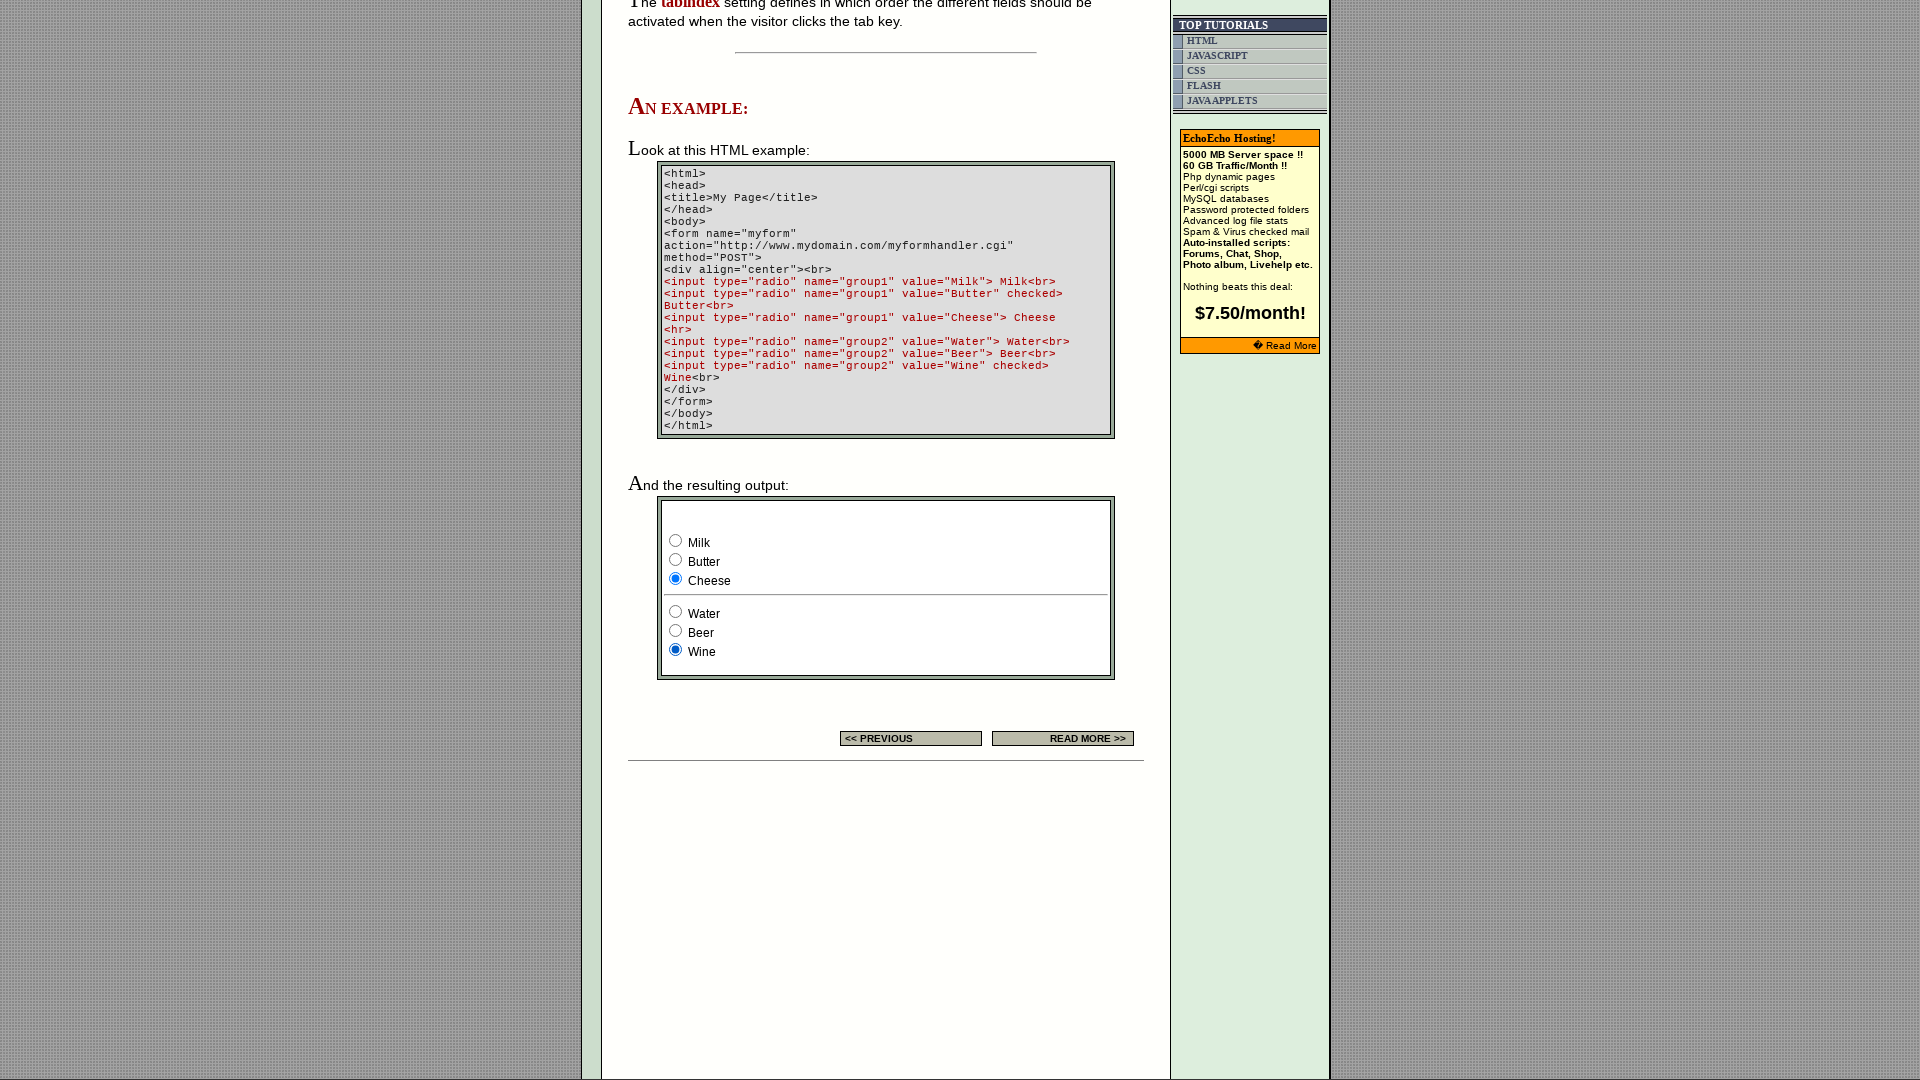